Tests jQuery UI datepicker functionality by opening the calendar and selecting a past date using navigation controls

Starting URL: https://jqueryui.com/datepicker/

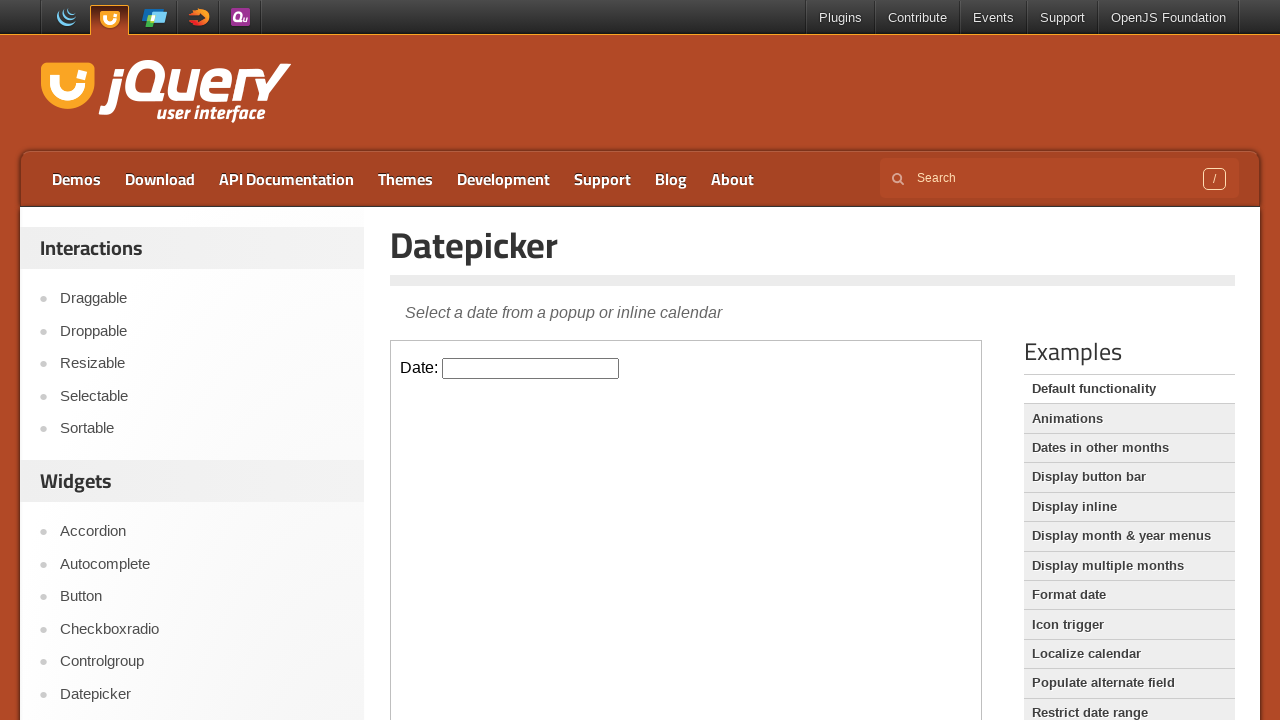

Located the datepicker demo iframe
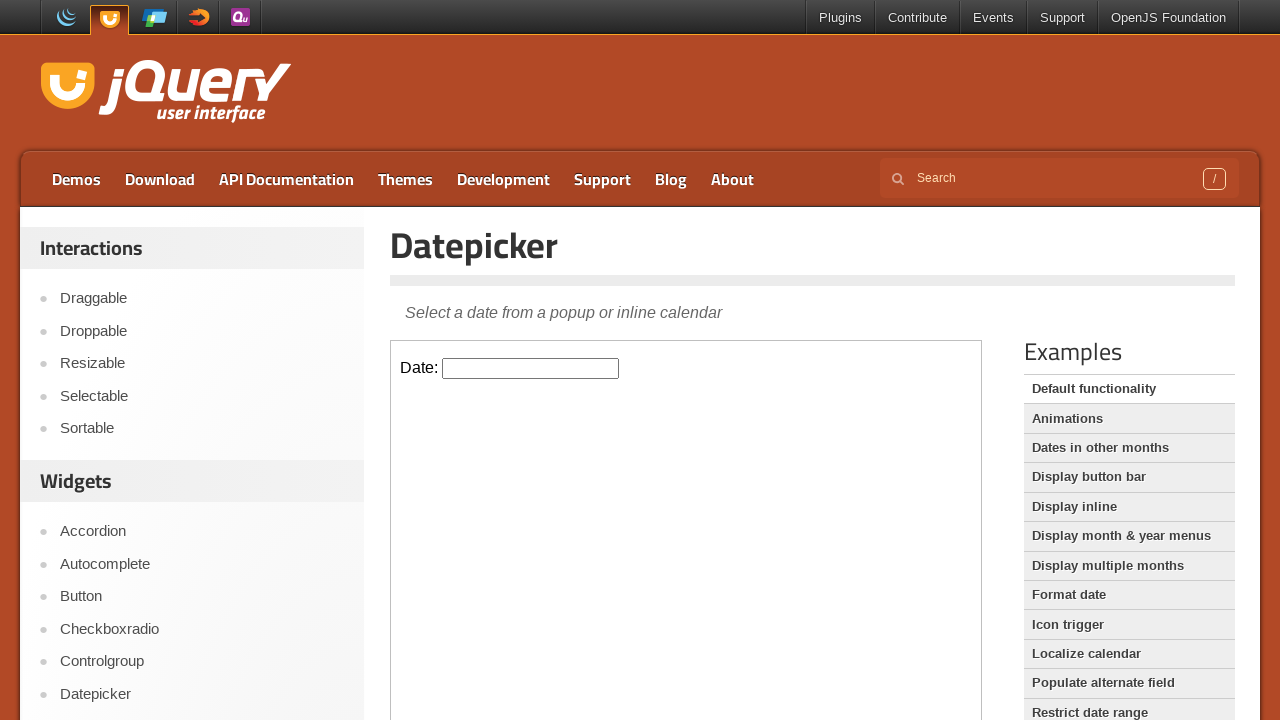

Clicked on the datepicker input field to open the calendar at (531, 368) on xpath=//iframe[@class='demo-frame'] >> internal:control=enter-frame >> xpath=//i
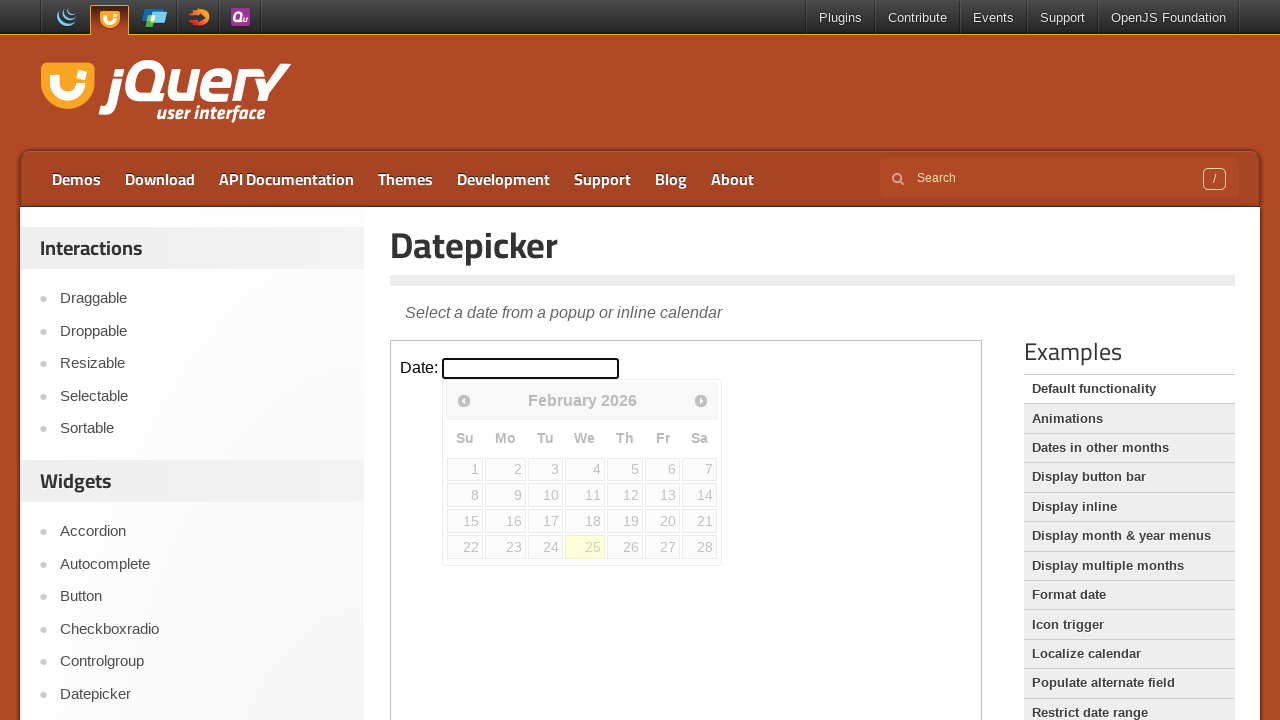

Retrieved current calendar date: February 2026
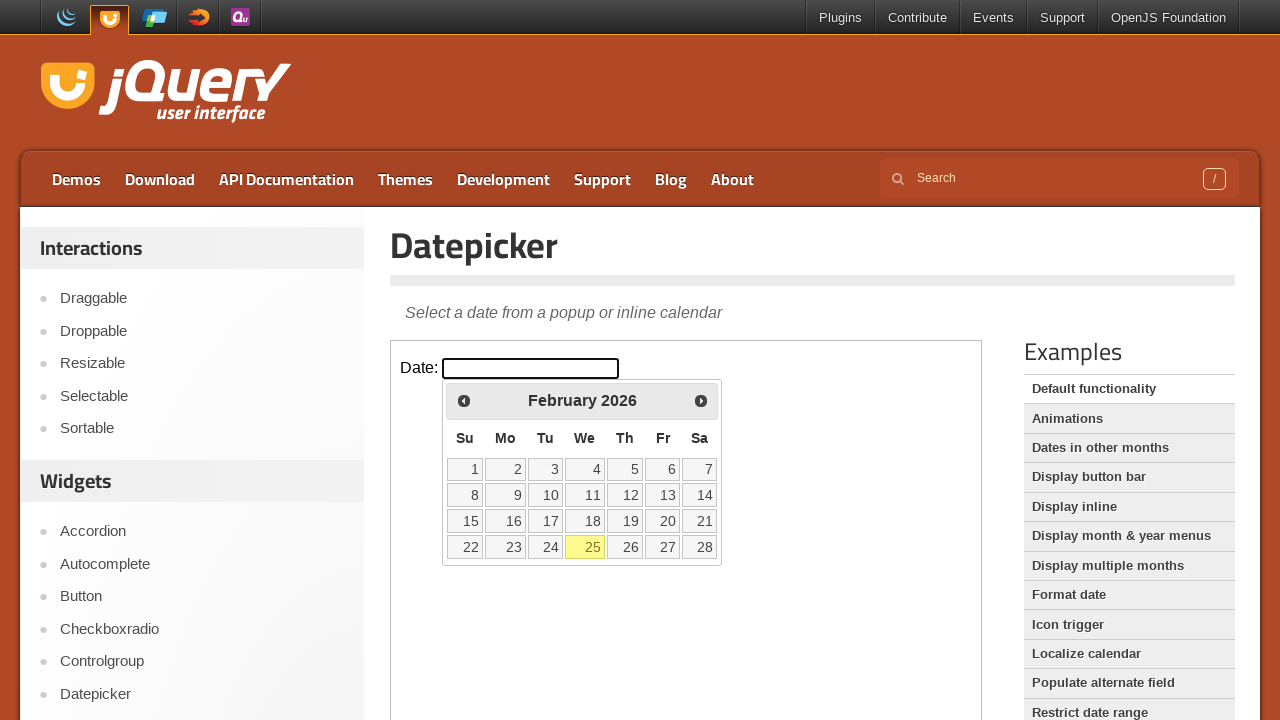

Clicked Previous button to navigate to earlier month at (464, 400) on xpath=//iframe[@class='demo-frame'] >> internal:control=enter-frame >> xpath=//a
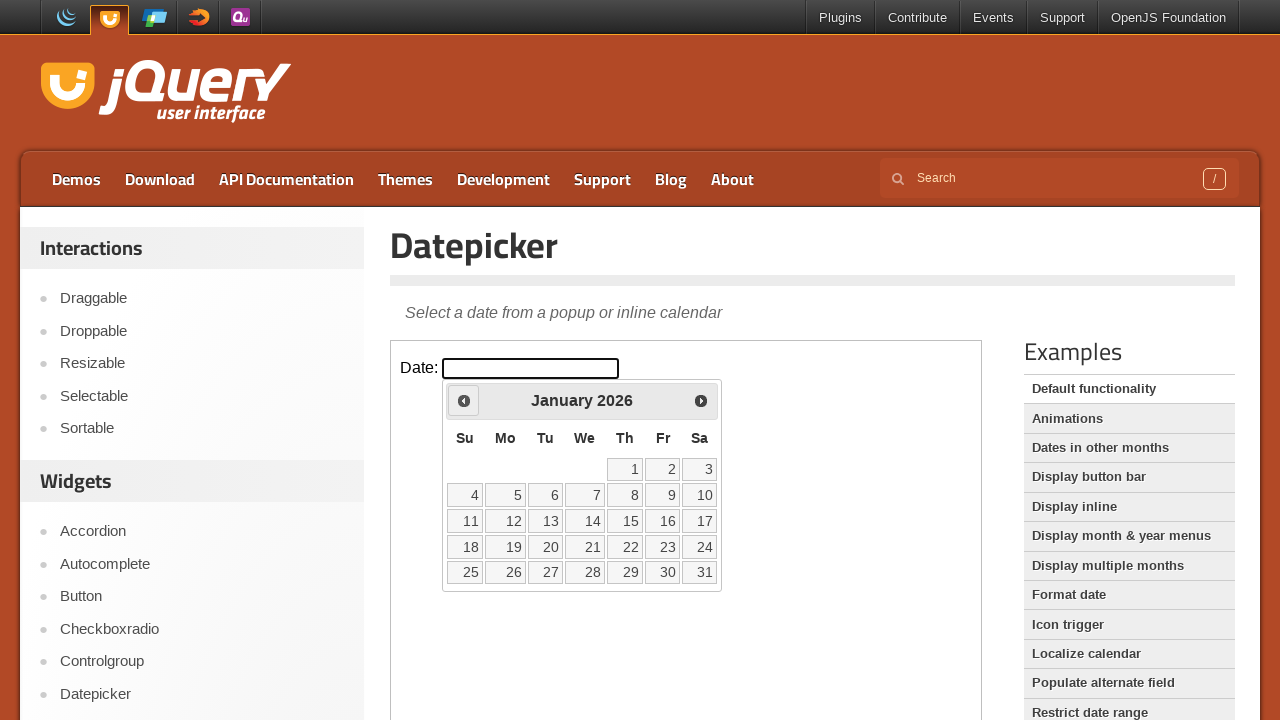

Retrieved current calendar date: January 2026
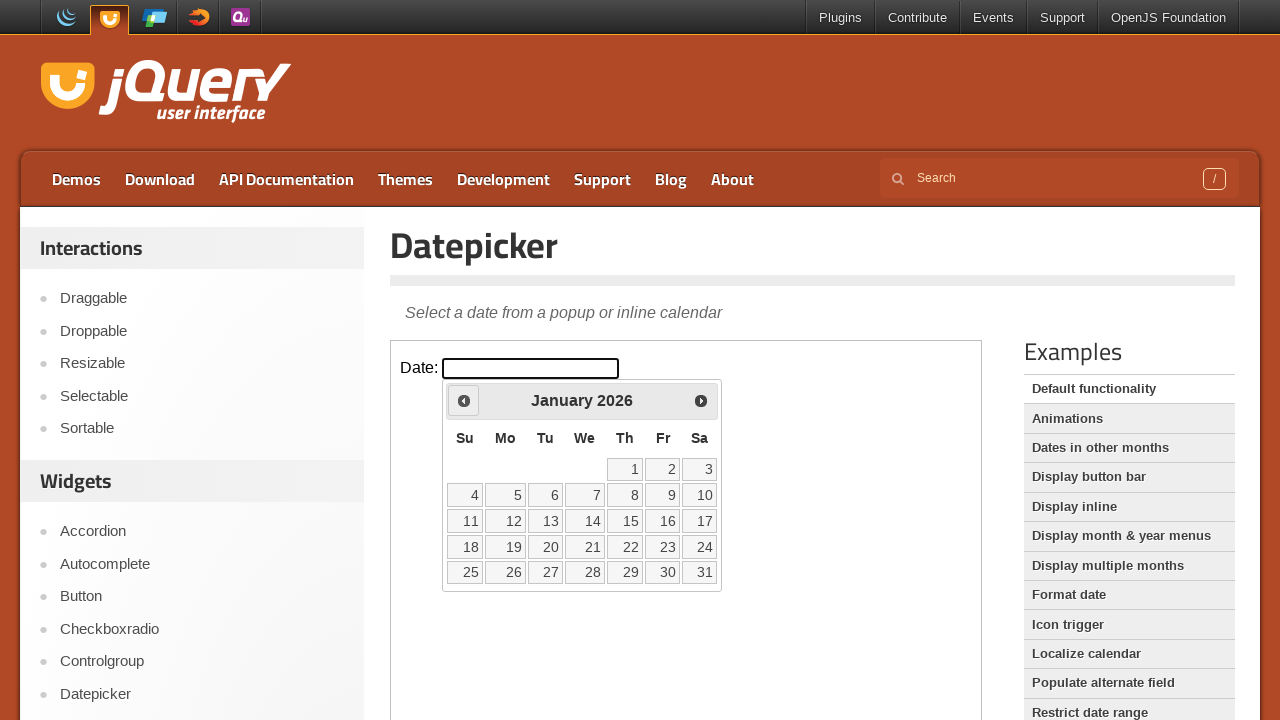

Clicked Previous button to navigate to earlier month at (464, 400) on xpath=//iframe[@class='demo-frame'] >> internal:control=enter-frame >> xpath=//a
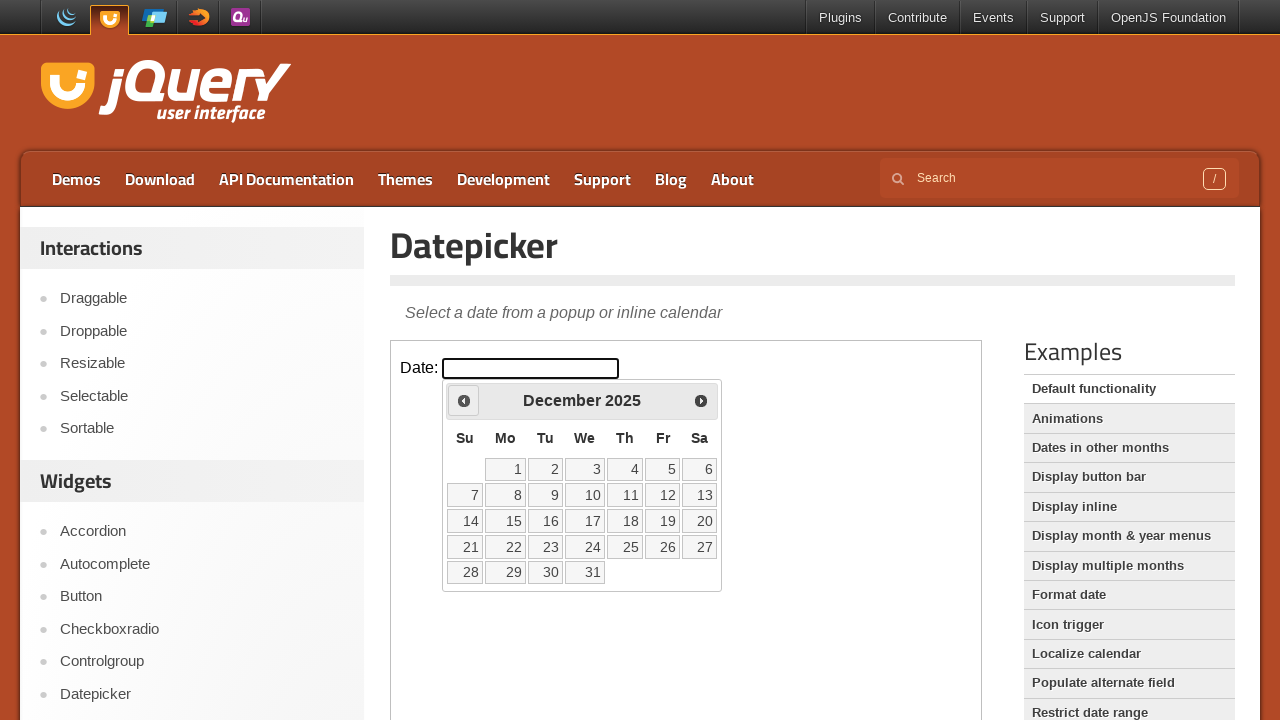

Retrieved current calendar date: December 2025
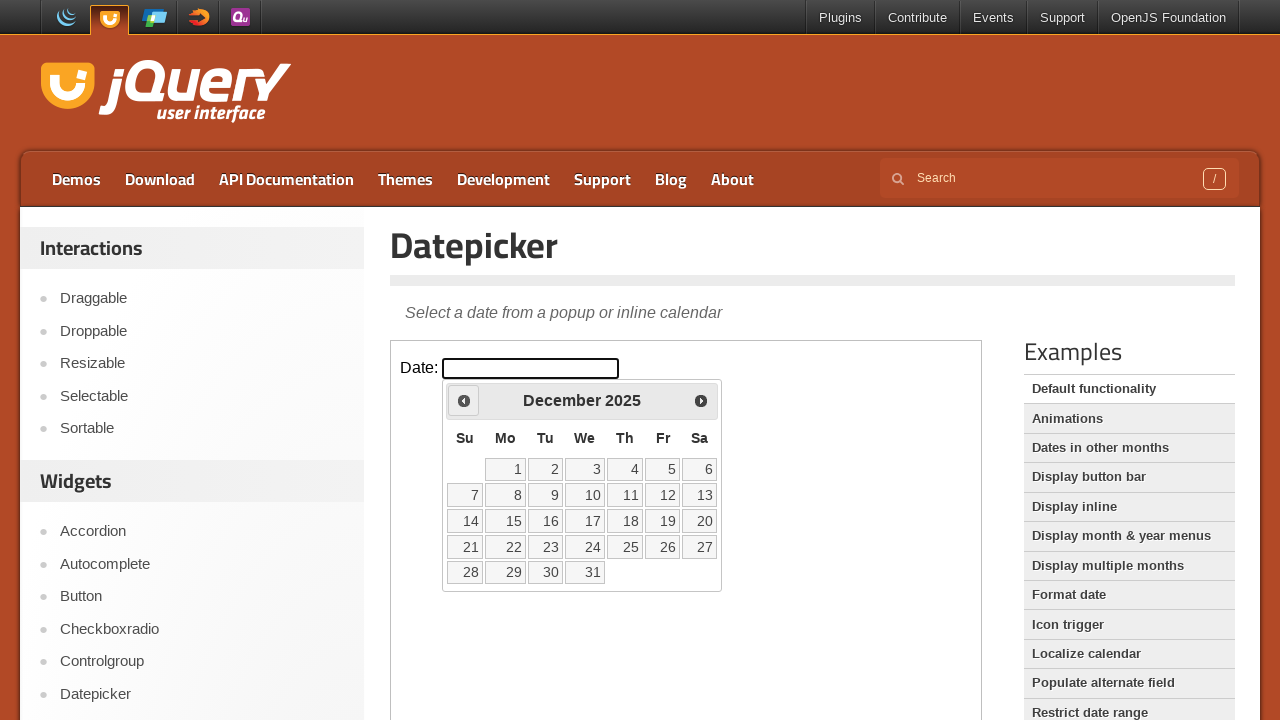

Clicked Previous button to navigate to earlier month at (464, 400) on xpath=//iframe[@class='demo-frame'] >> internal:control=enter-frame >> xpath=//a
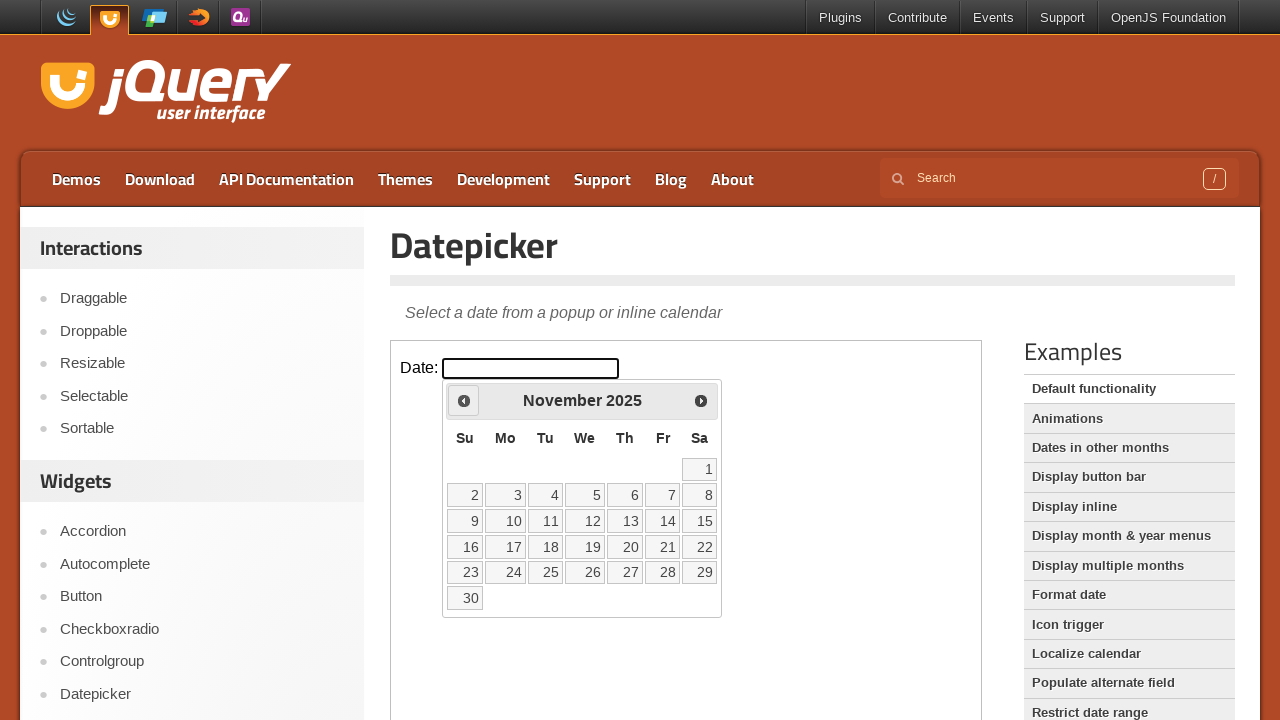

Retrieved current calendar date: November 2025
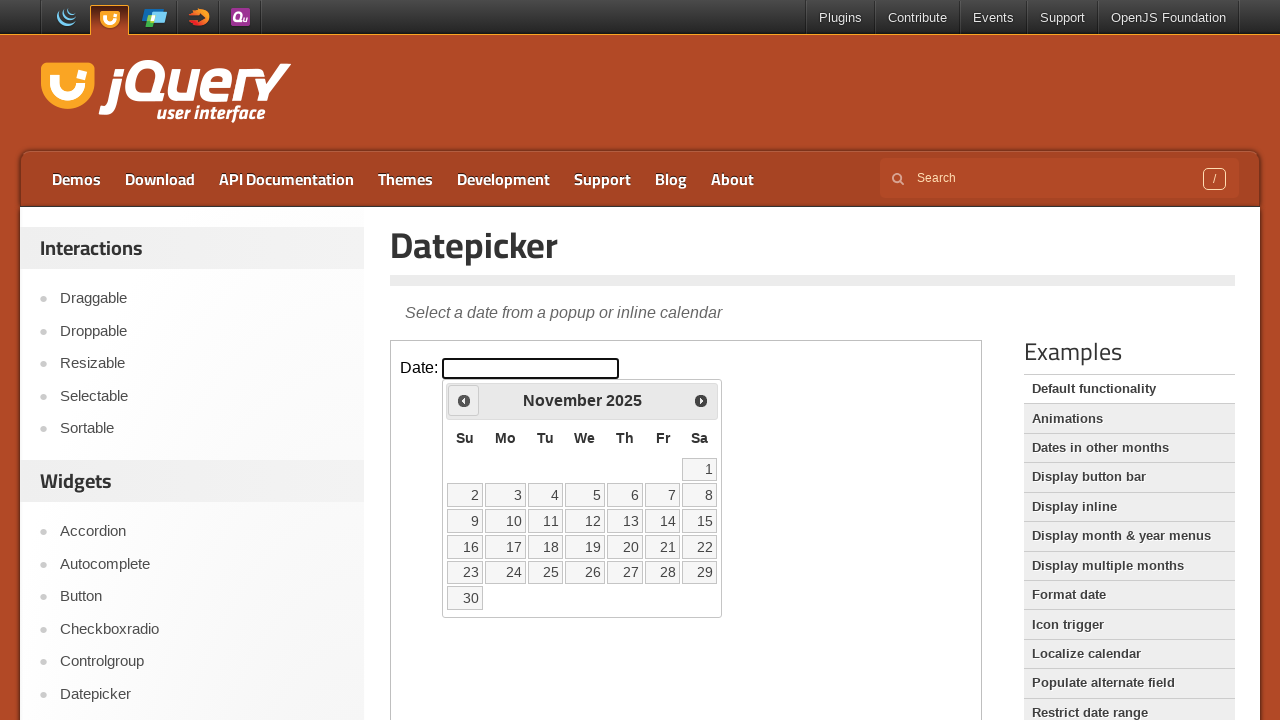

Clicked Previous button to navigate to earlier month at (464, 400) on xpath=//iframe[@class='demo-frame'] >> internal:control=enter-frame >> xpath=//a
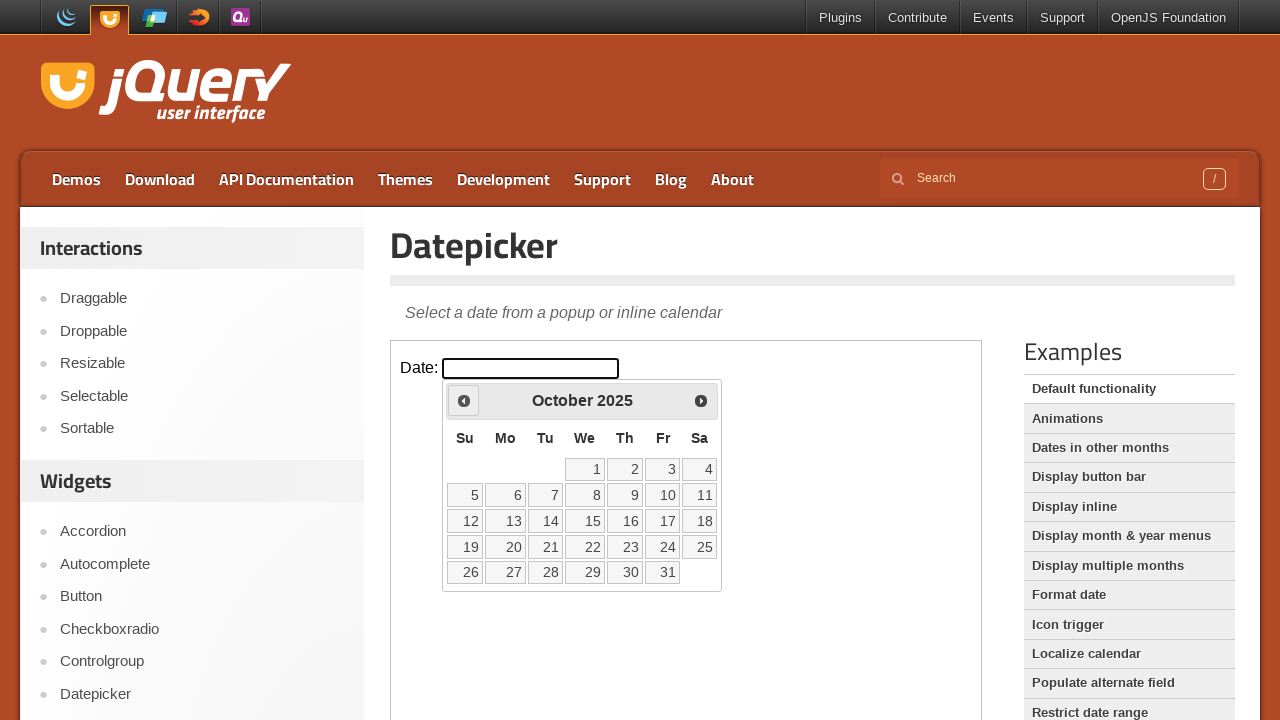

Retrieved current calendar date: October 2025
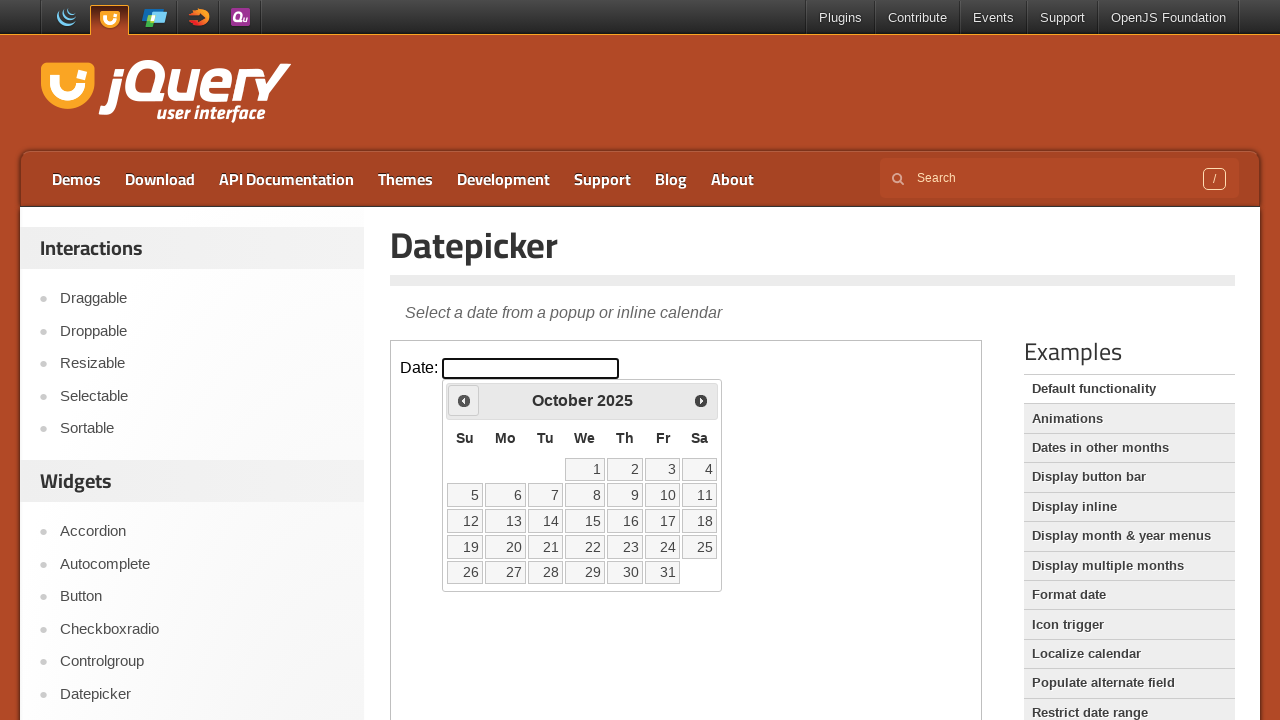

Clicked Previous button to navigate to earlier month at (464, 400) on xpath=//iframe[@class='demo-frame'] >> internal:control=enter-frame >> xpath=//a
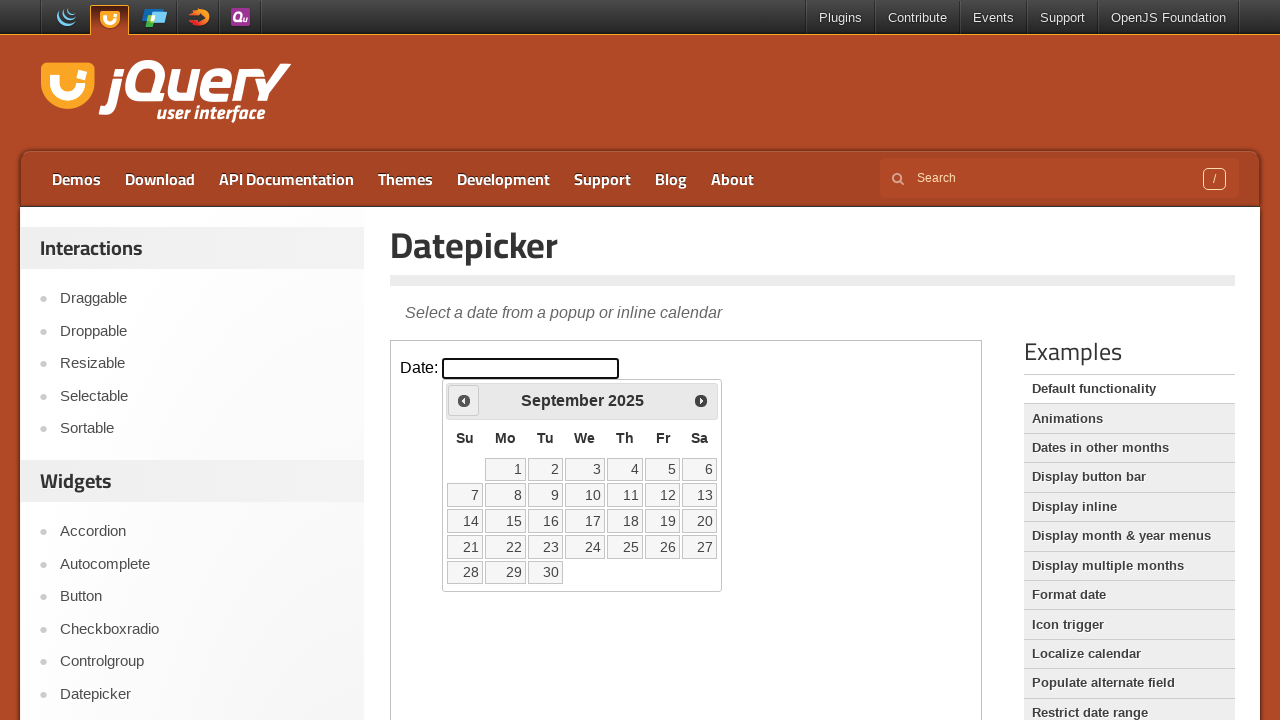

Retrieved current calendar date: September 2025
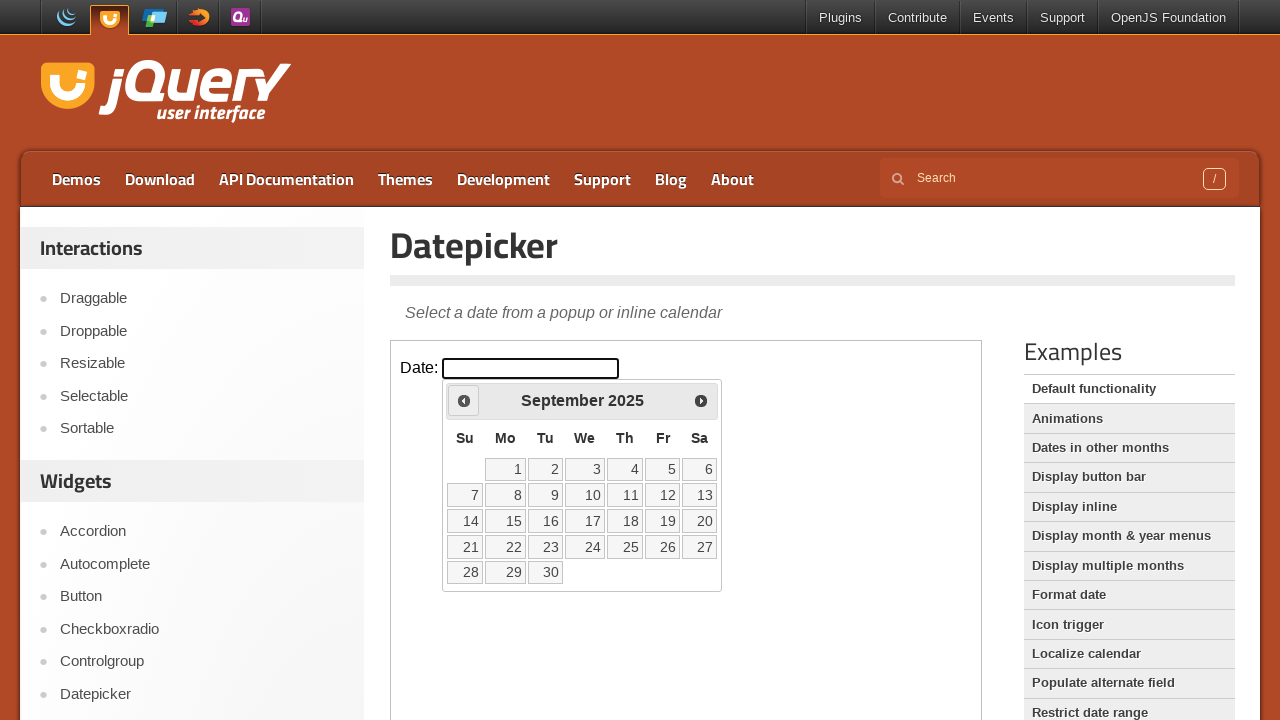

Clicked Previous button to navigate to earlier month at (464, 400) on xpath=//iframe[@class='demo-frame'] >> internal:control=enter-frame >> xpath=//a
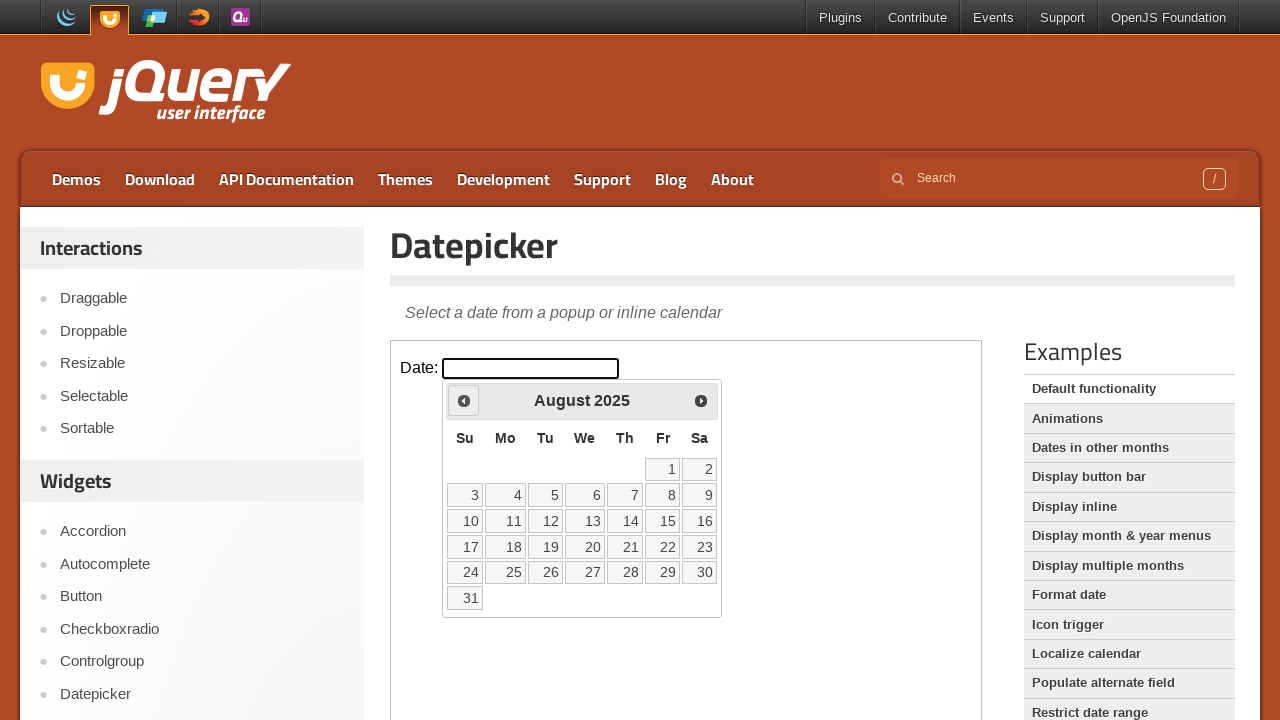

Retrieved current calendar date: August 2025
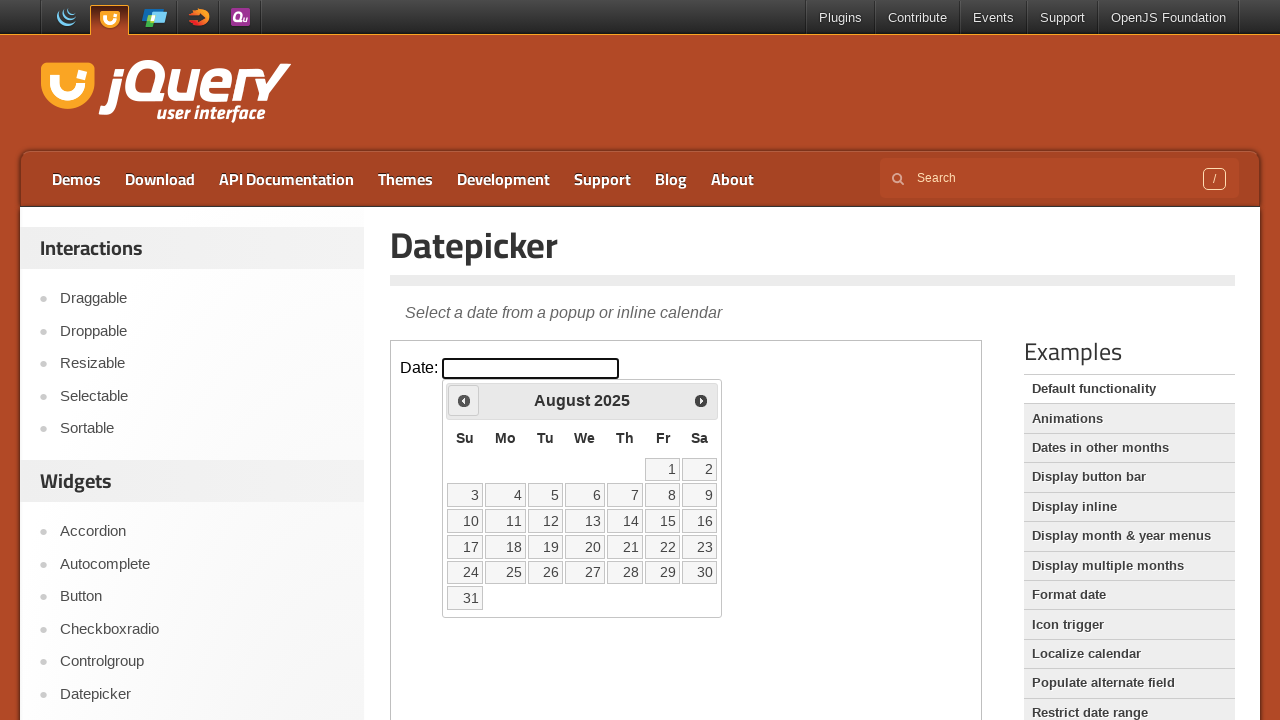

Clicked Previous button to navigate to earlier month at (464, 400) on xpath=//iframe[@class='demo-frame'] >> internal:control=enter-frame >> xpath=//a
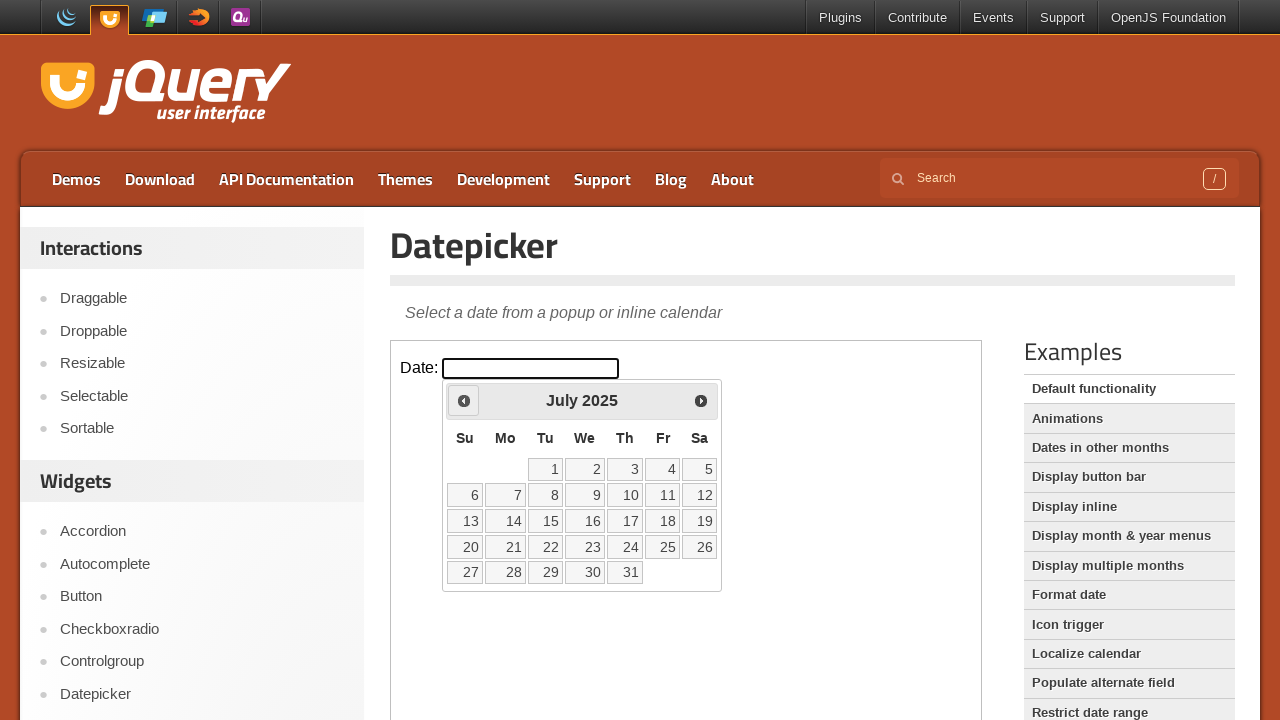

Retrieved current calendar date: July 2025
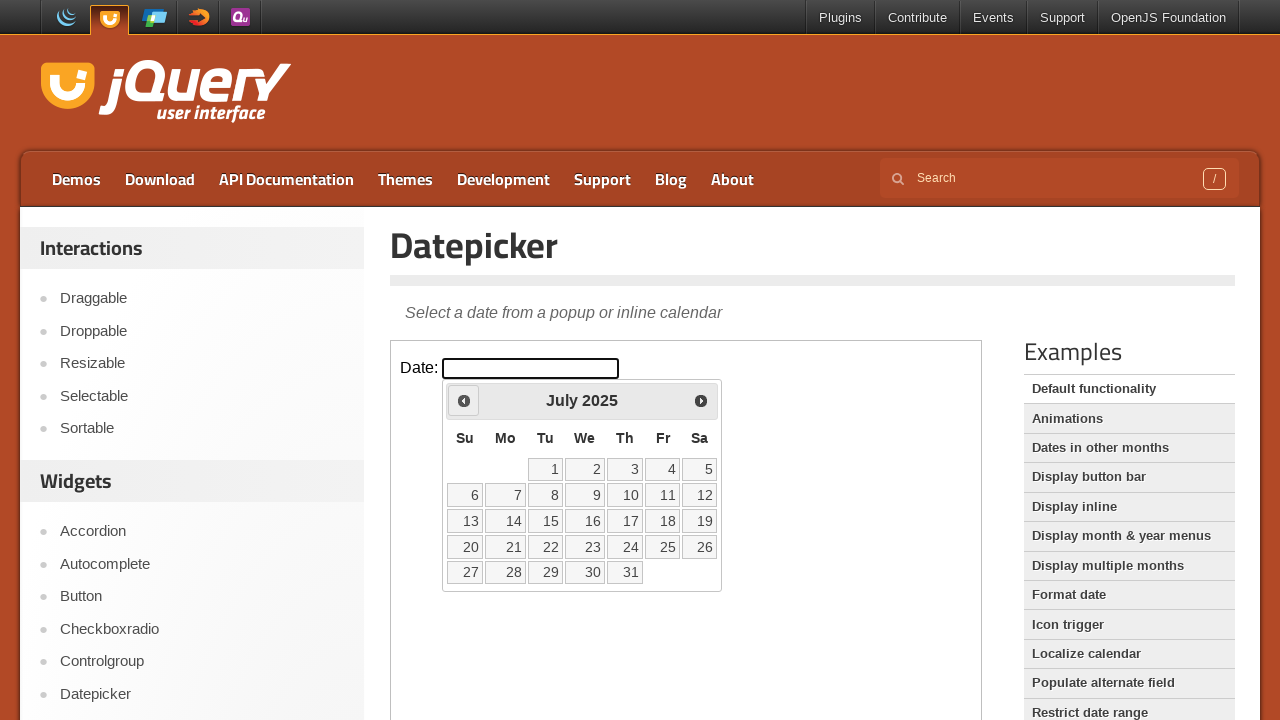

Clicked Previous button to navigate to earlier month at (464, 400) on xpath=//iframe[@class='demo-frame'] >> internal:control=enter-frame >> xpath=//a
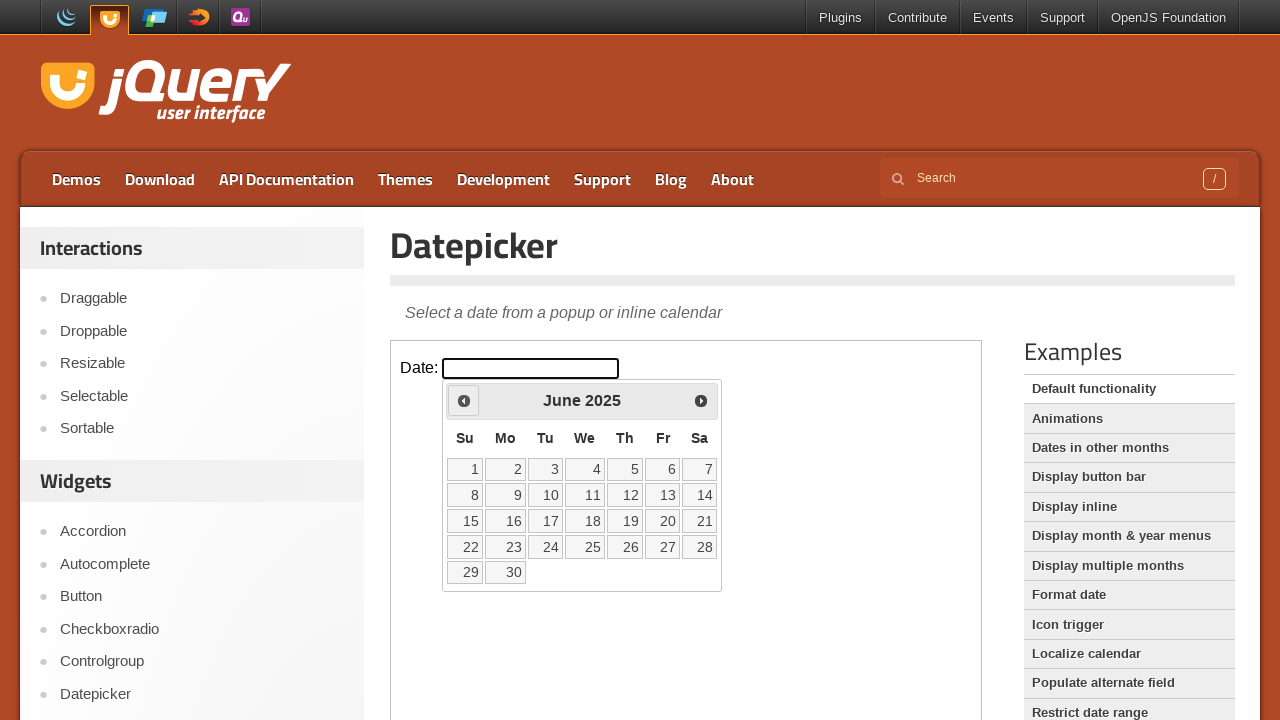

Retrieved current calendar date: June 2025
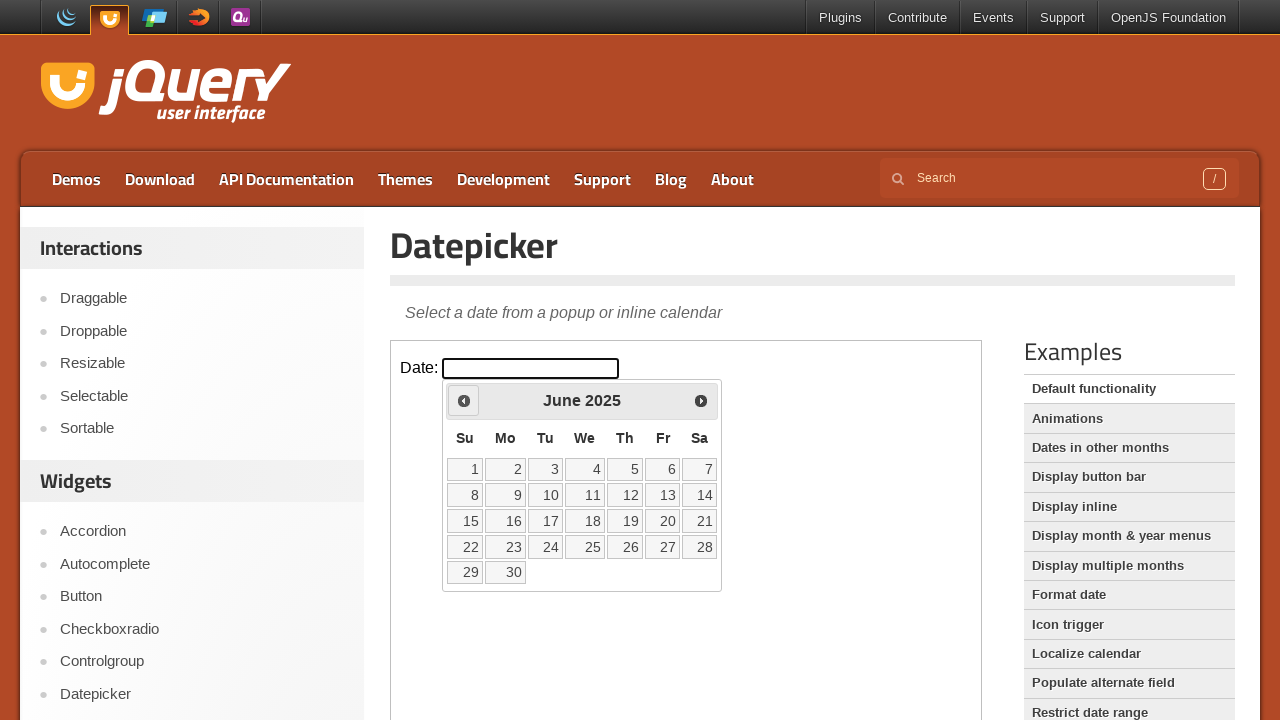

Clicked Previous button to navigate to earlier month at (464, 400) on xpath=//iframe[@class='demo-frame'] >> internal:control=enter-frame >> xpath=//a
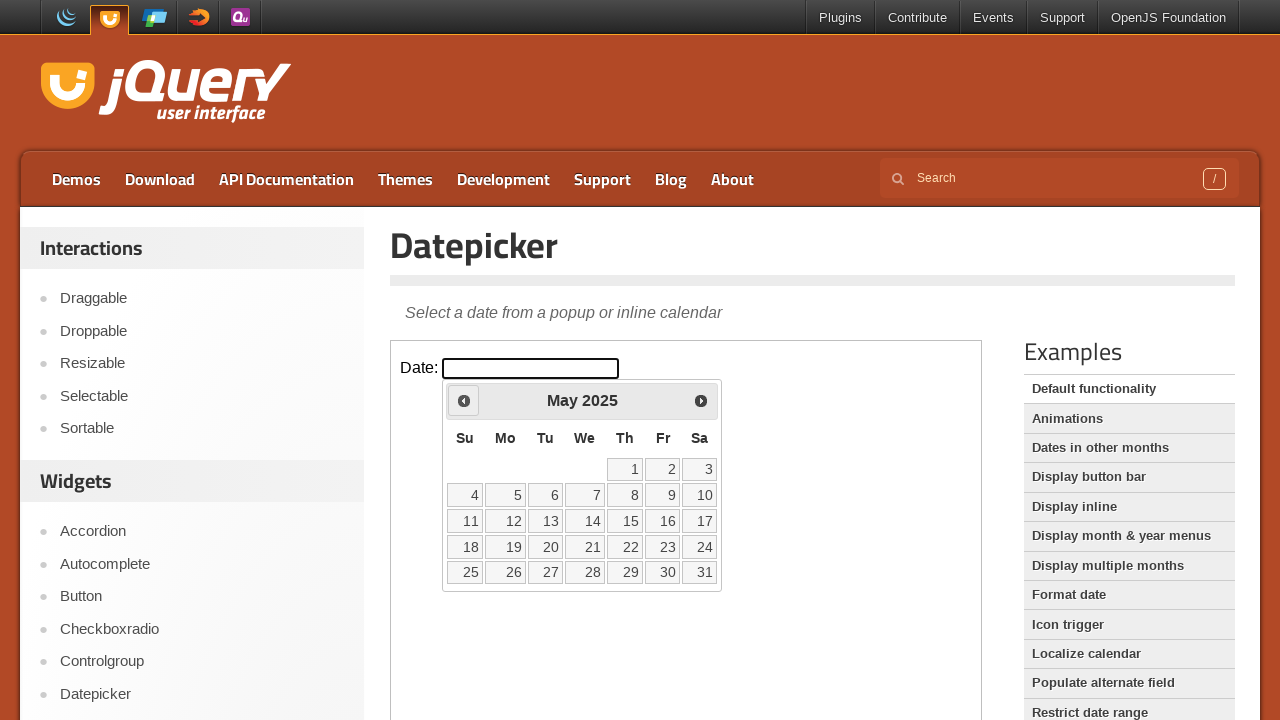

Retrieved current calendar date: May 2025
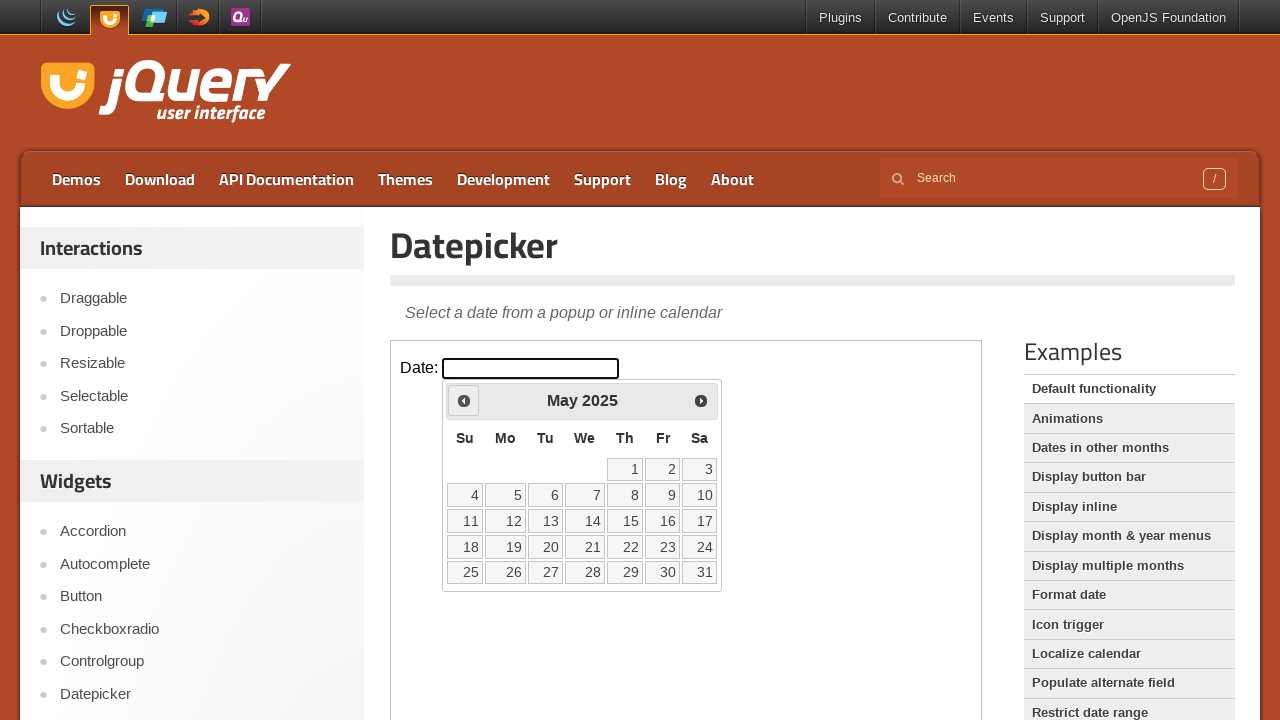

Clicked Previous button to navigate to earlier month at (464, 400) on xpath=//iframe[@class='demo-frame'] >> internal:control=enter-frame >> xpath=//a
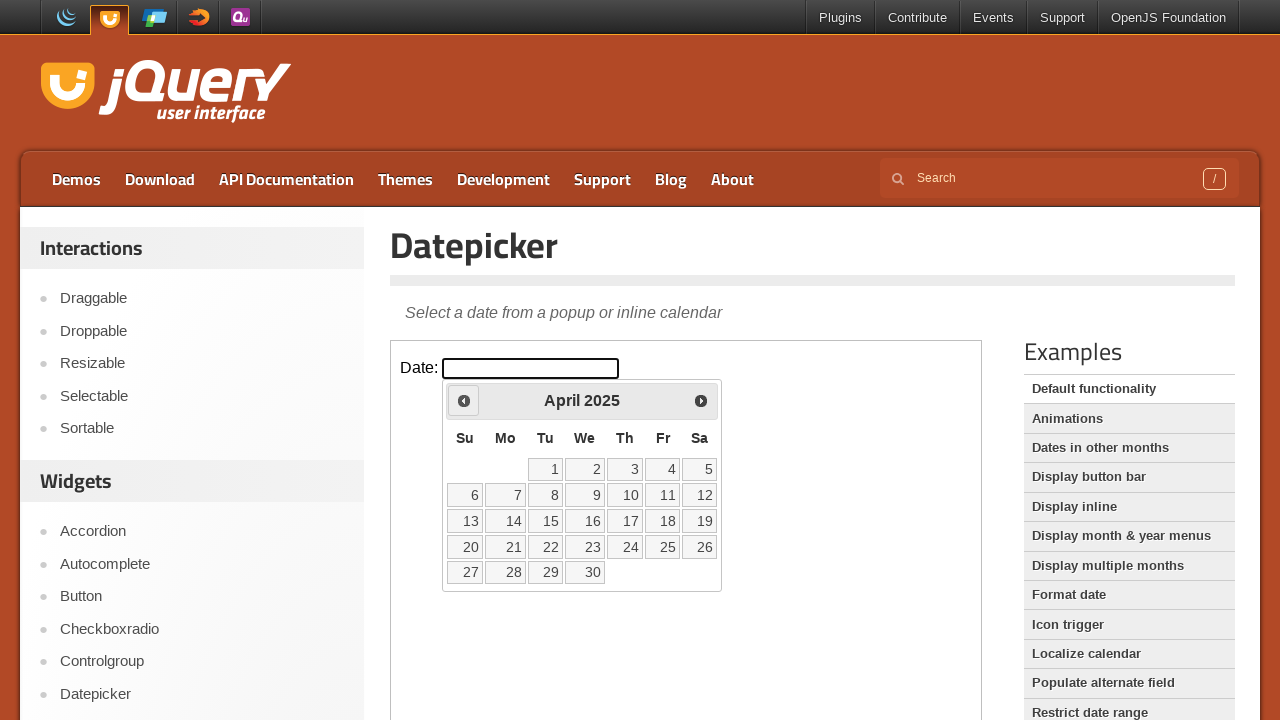

Retrieved current calendar date: April 2025
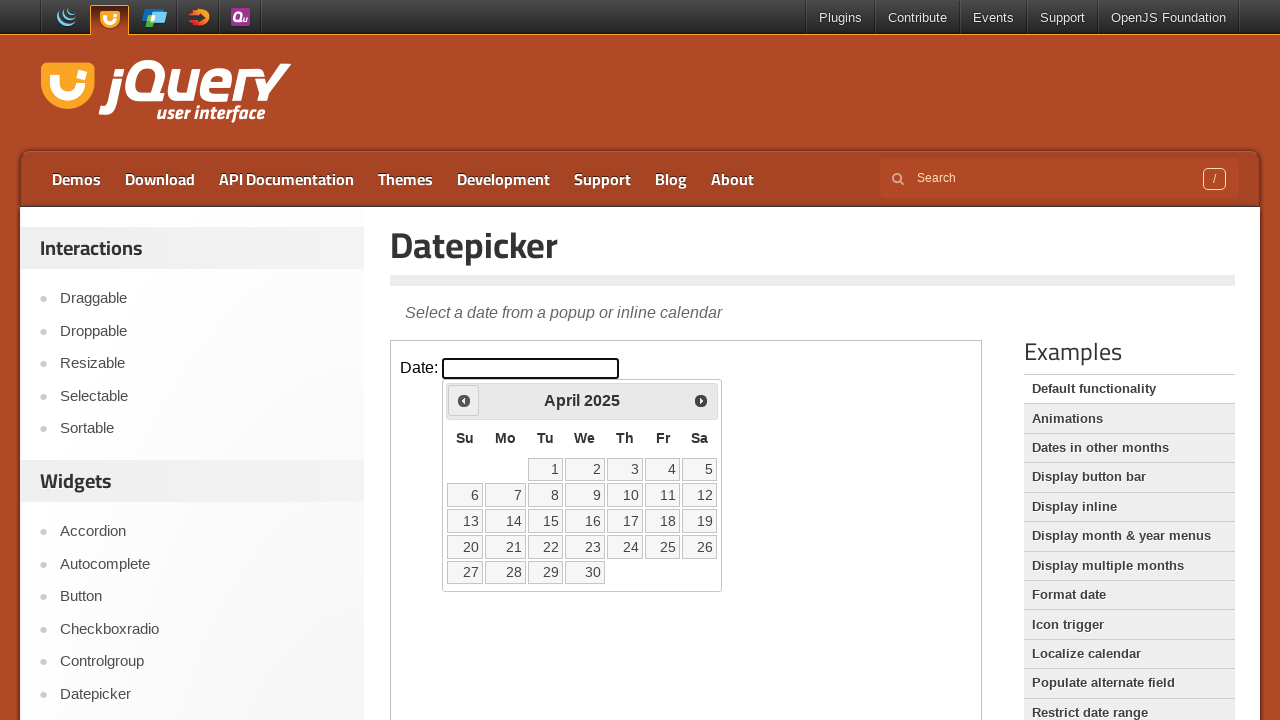

Clicked Previous button to navigate to earlier month at (464, 400) on xpath=//iframe[@class='demo-frame'] >> internal:control=enter-frame >> xpath=//a
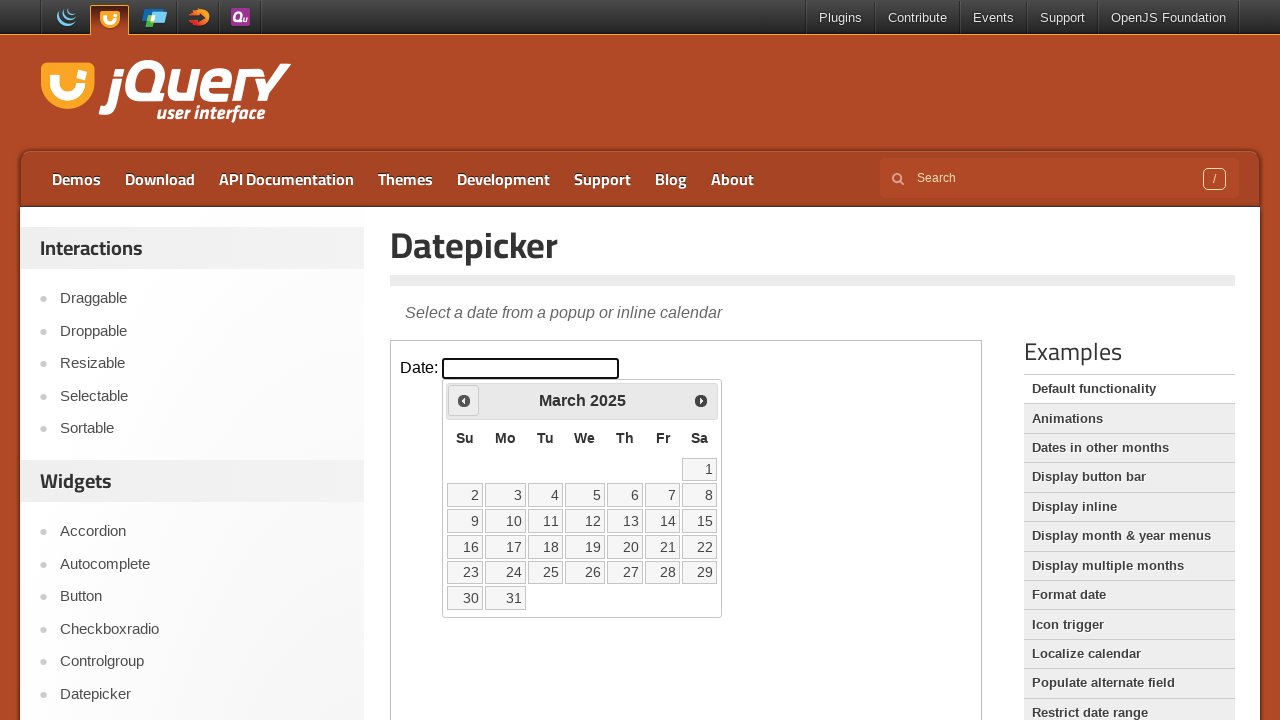

Retrieved current calendar date: March 2025
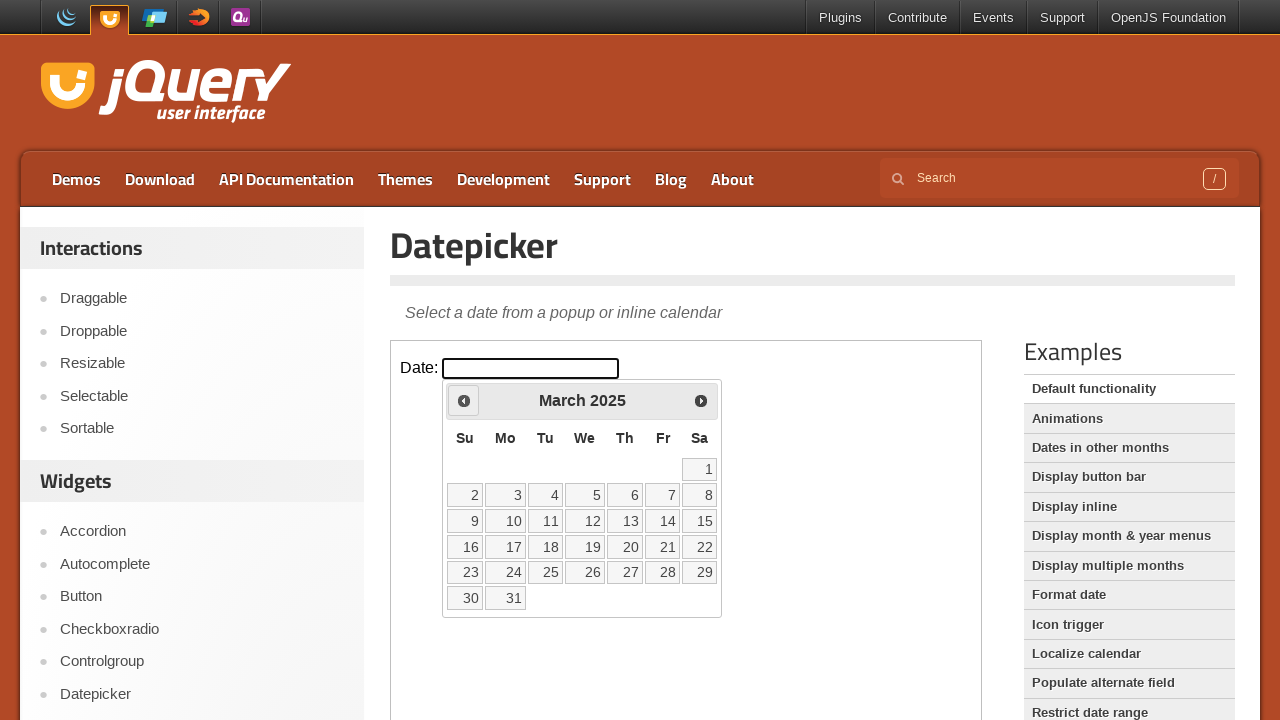

Clicked Previous button to navigate to earlier month at (464, 400) on xpath=//iframe[@class='demo-frame'] >> internal:control=enter-frame >> xpath=//a
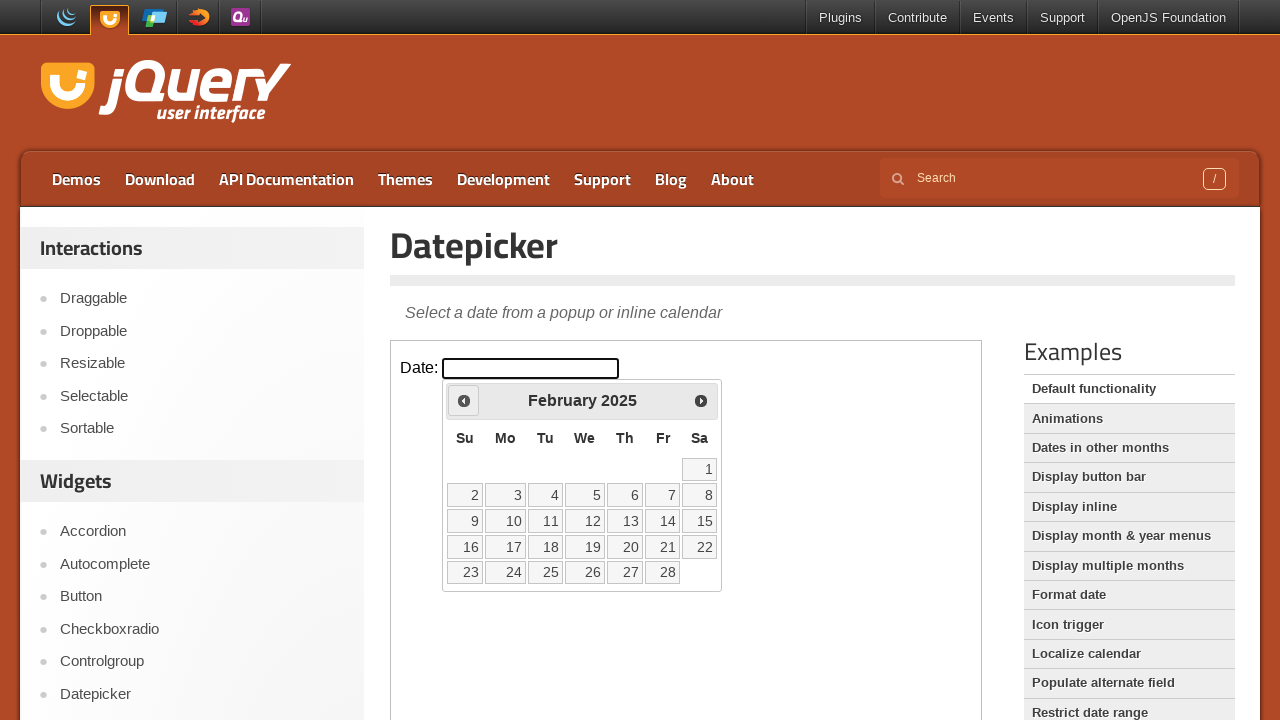

Retrieved current calendar date: February 2025
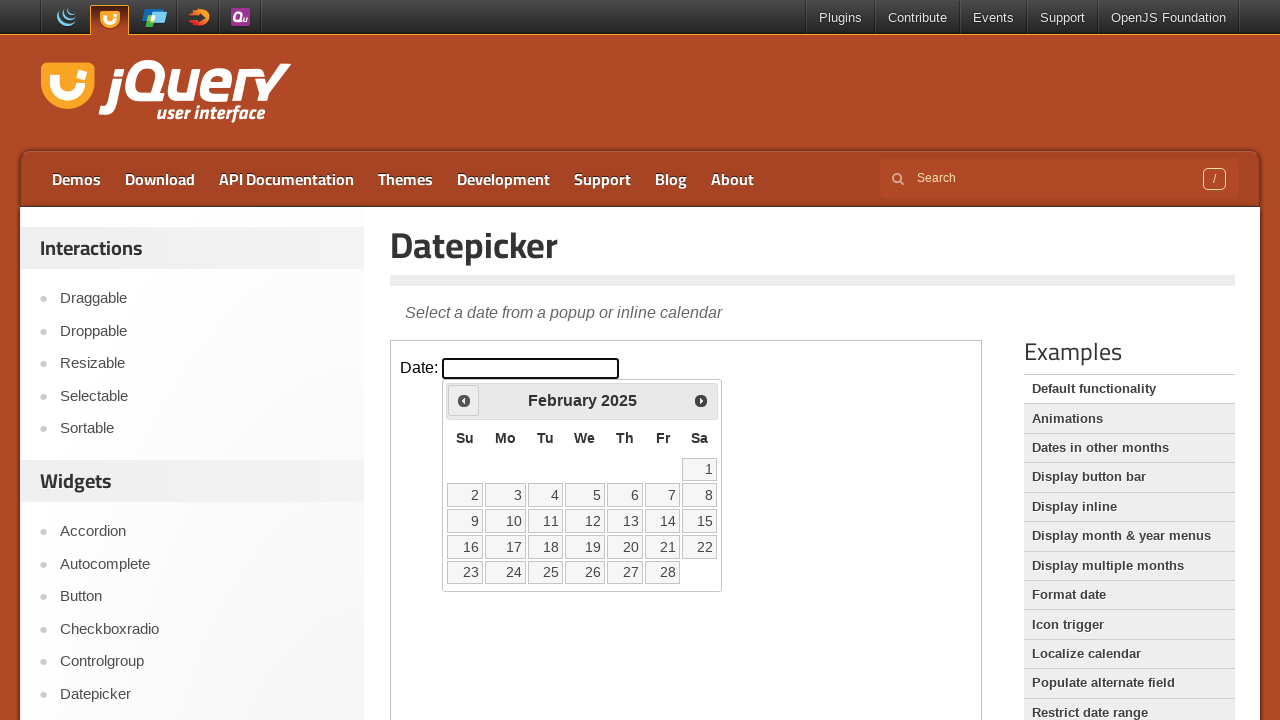

Clicked Previous button to navigate to earlier month at (464, 400) on xpath=//iframe[@class='demo-frame'] >> internal:control=enter-frame >> xpath=//a
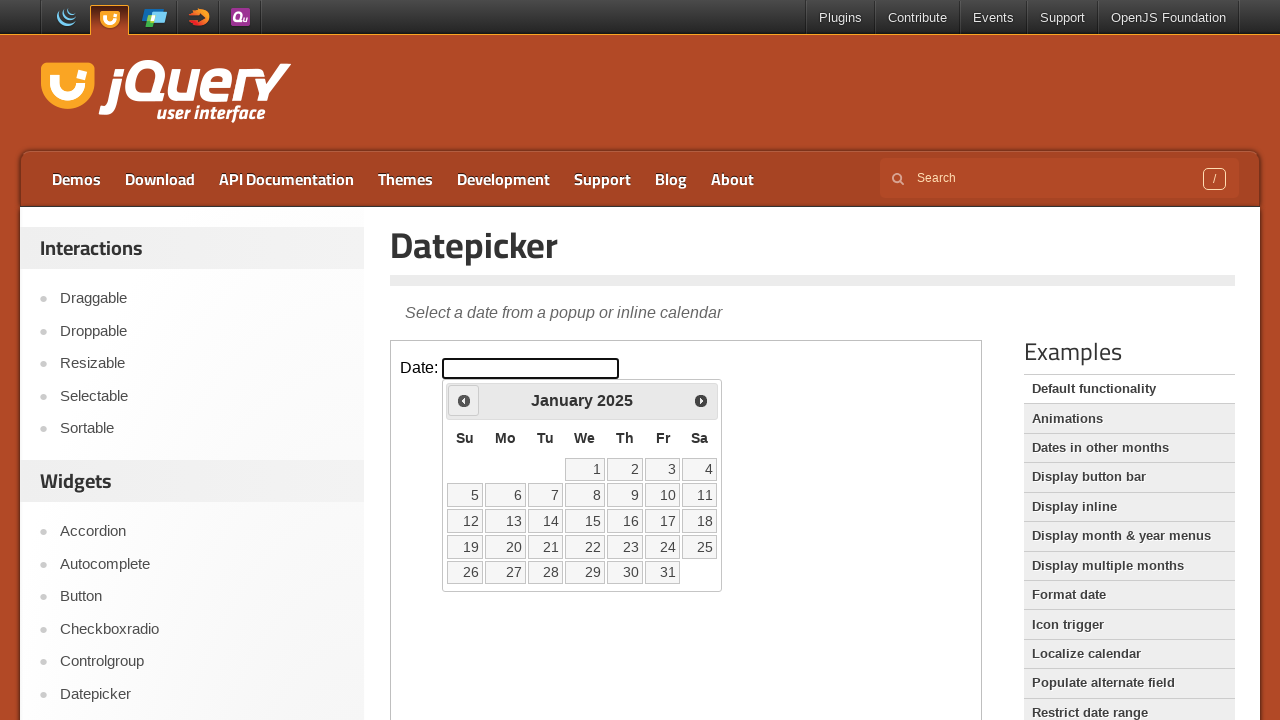

Retrieved current calendar date: January 2025
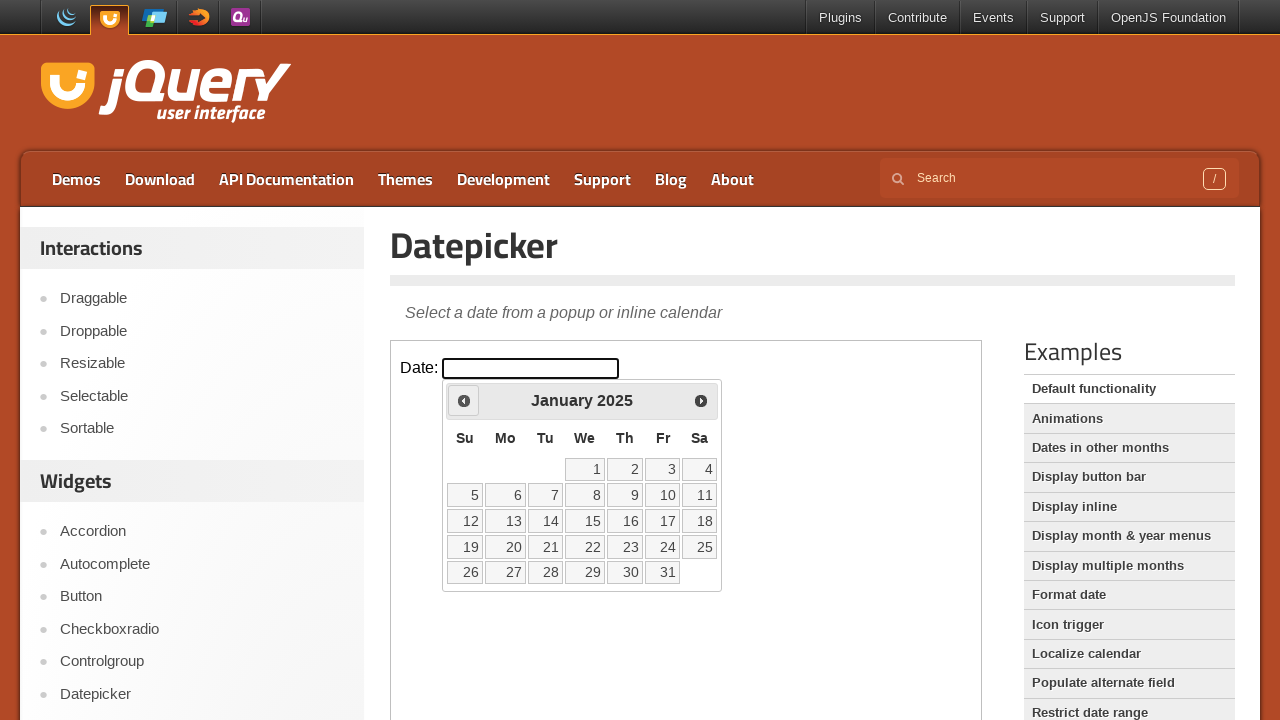

Clicked Previous button to navigate to earlier month at (464, 400) on xpath=//iframe[@class='demo-frame'] >> internal:control=enter-frame >> xpath=//a
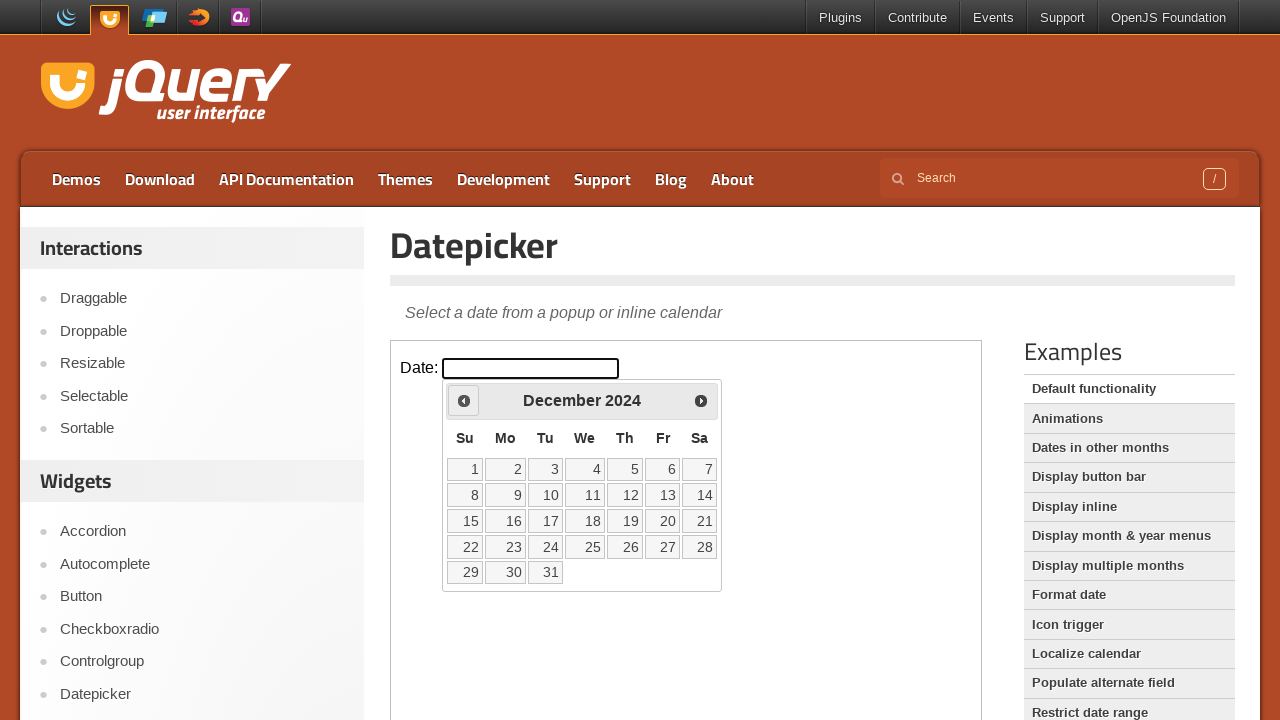

Retrieved current calendar date: December 2024
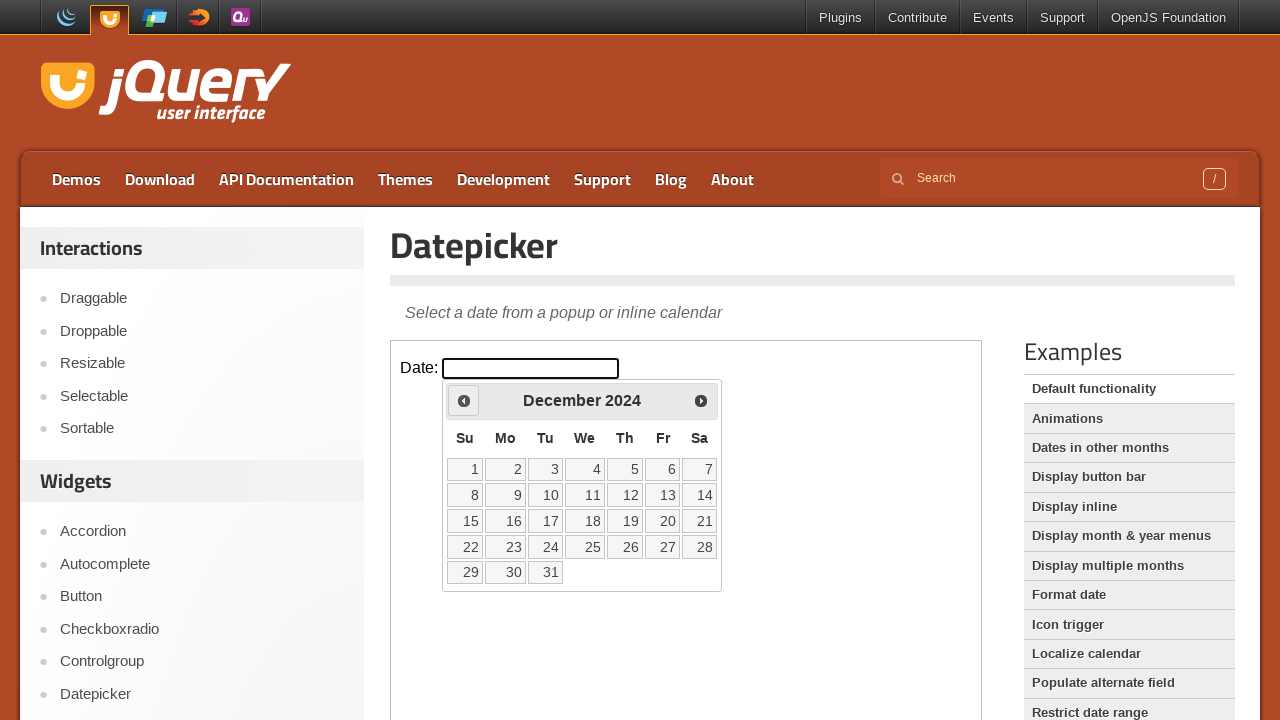

Clicked Previous button to navigate to earlier month at (464, 400) on xpath=//iframe[@class='demo-frame'] >> internal:control=enter-frame >> xpath=//a
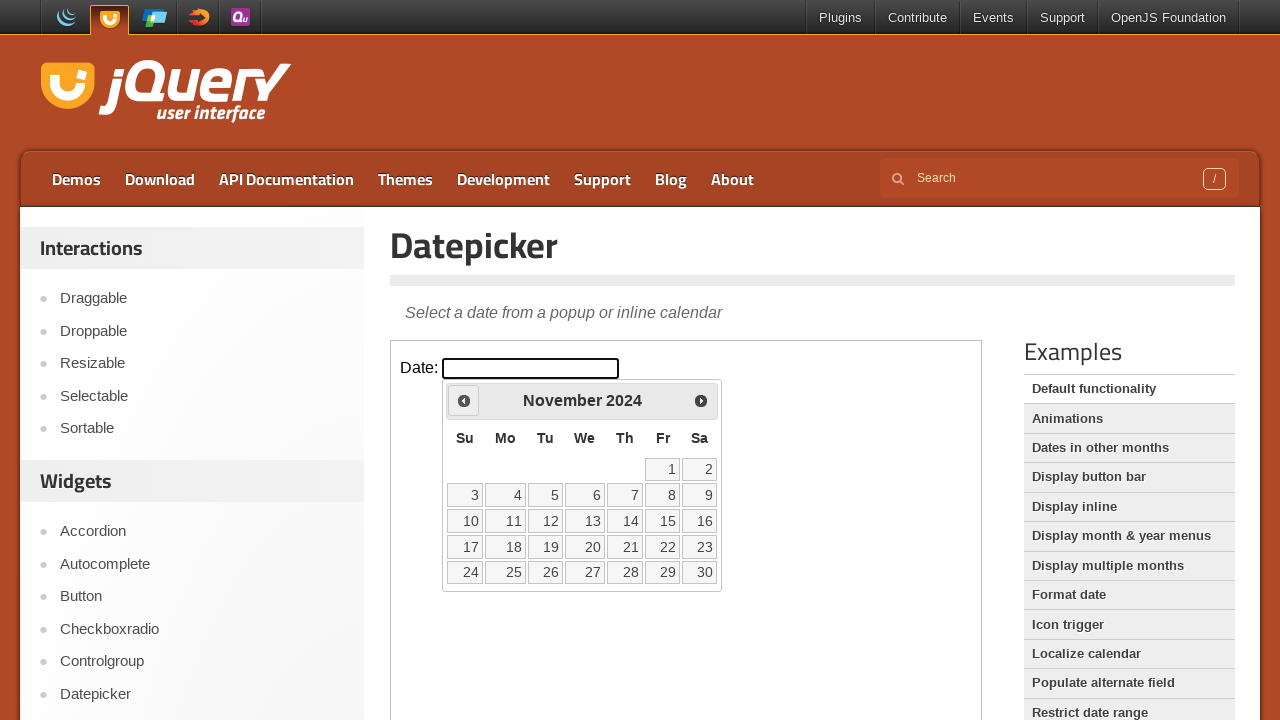

Retrieved current calendar date: November 2024
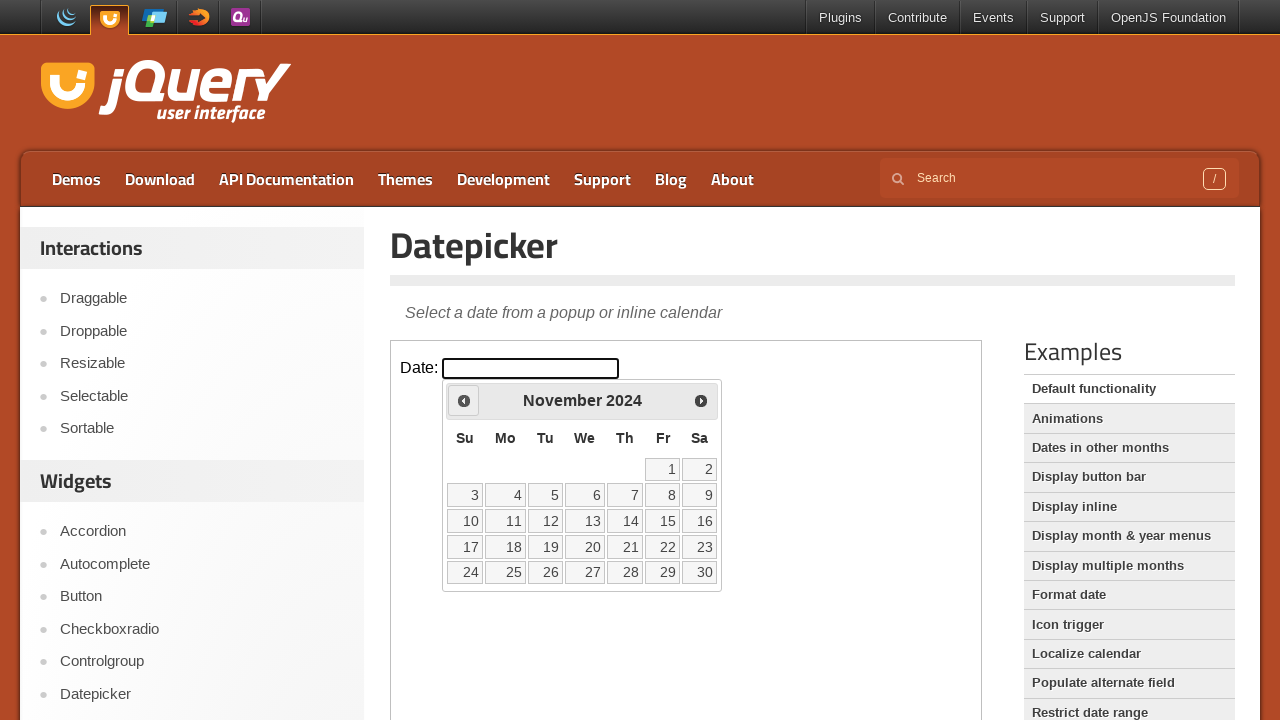

Clicked Previous button to navigate to earlier month at (464, 400) on xpath=//iframe[@class='demo-frame'] >> internal:control=enter-frame >> xpath=//a
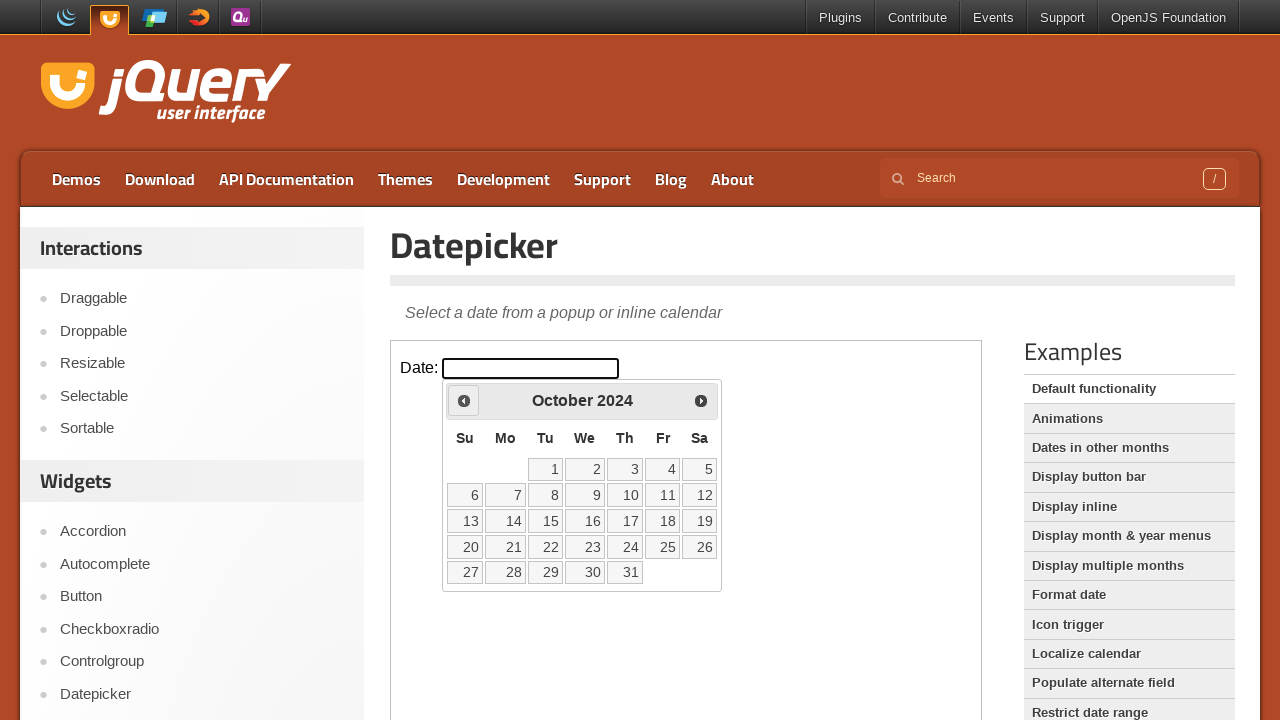

Retrieved current calendar date: October 2024
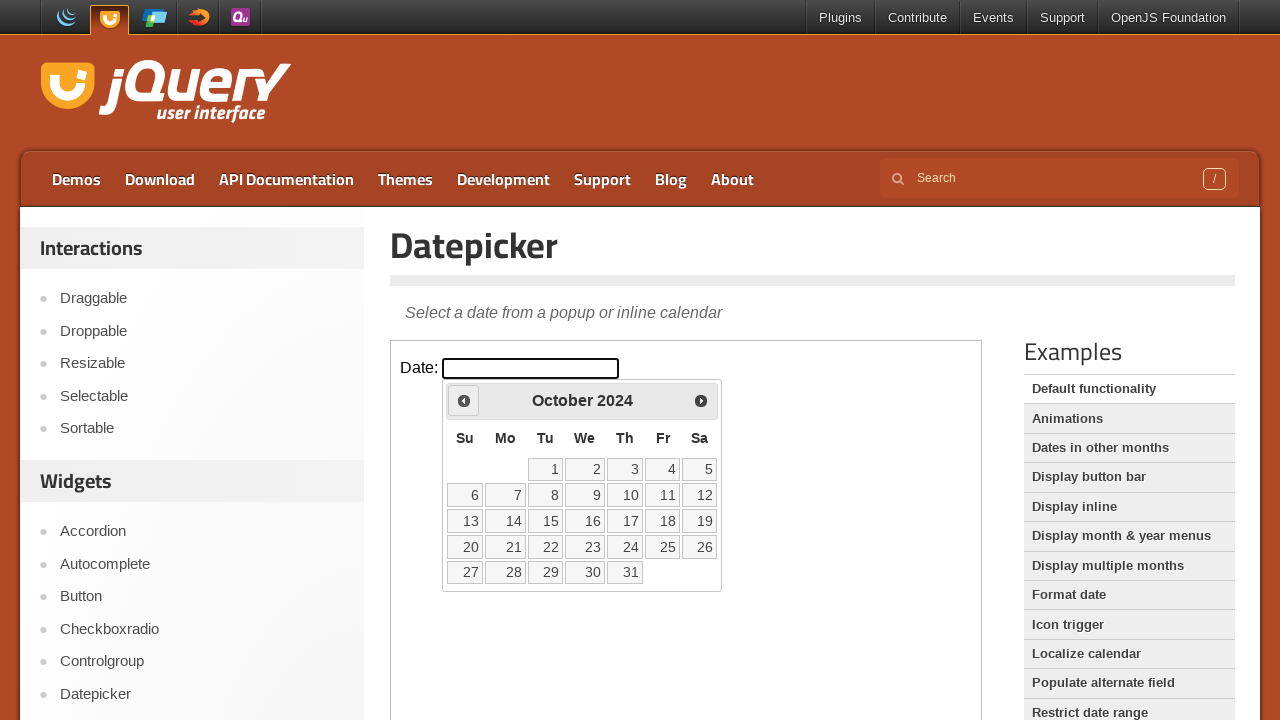

Clicked Previous button to navigate to earlier month at (464, 400) on xpath=//iframe[@class='demo-frame'] >> internal:control=enter-frame >> xpath=//a
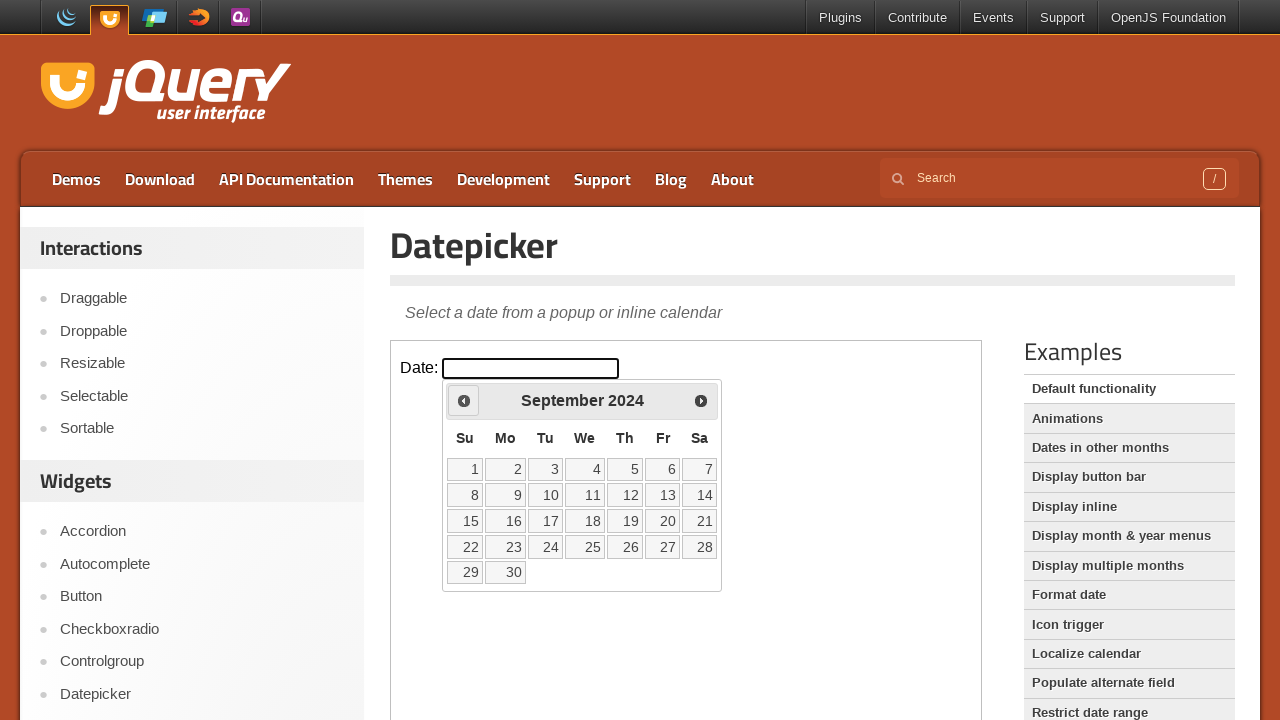

Retrieved current calendar date: September 2024
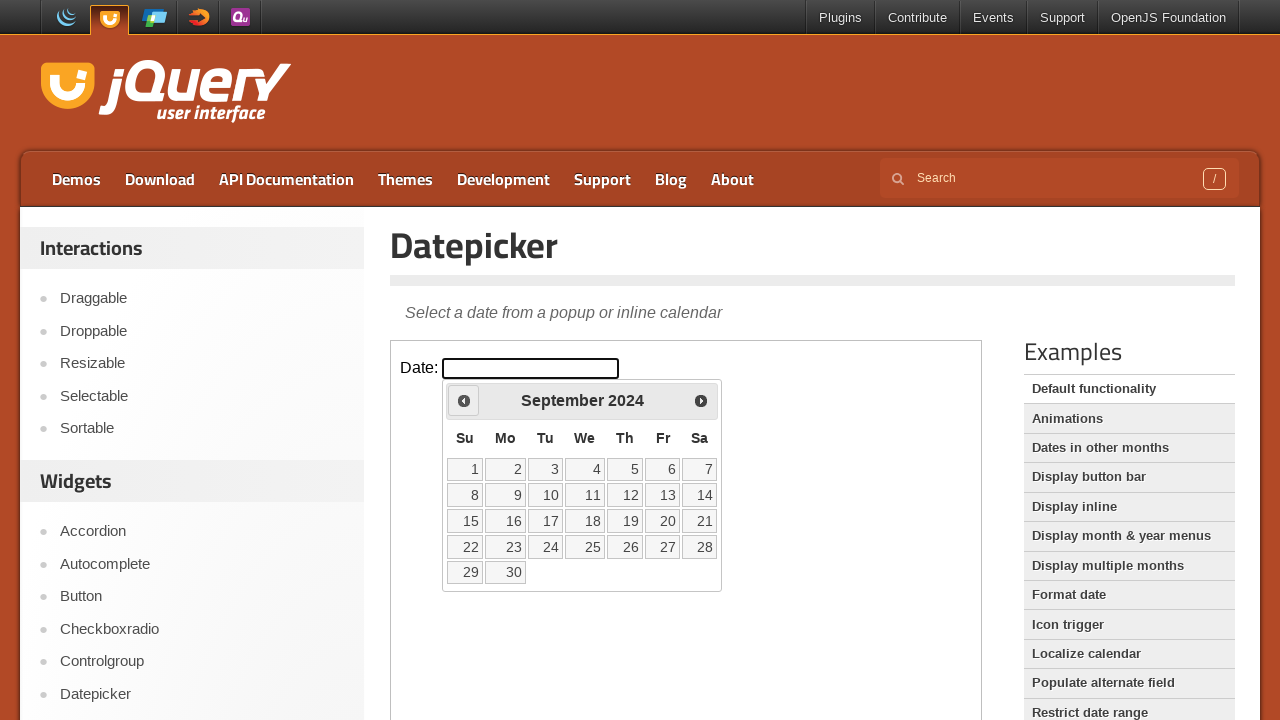

Clicked Previous button to navigate to earlier month at (464, 400) on xpath=//iframe[@class='demo-frame'] >> internal:control=enter-frame >> xpath=//a
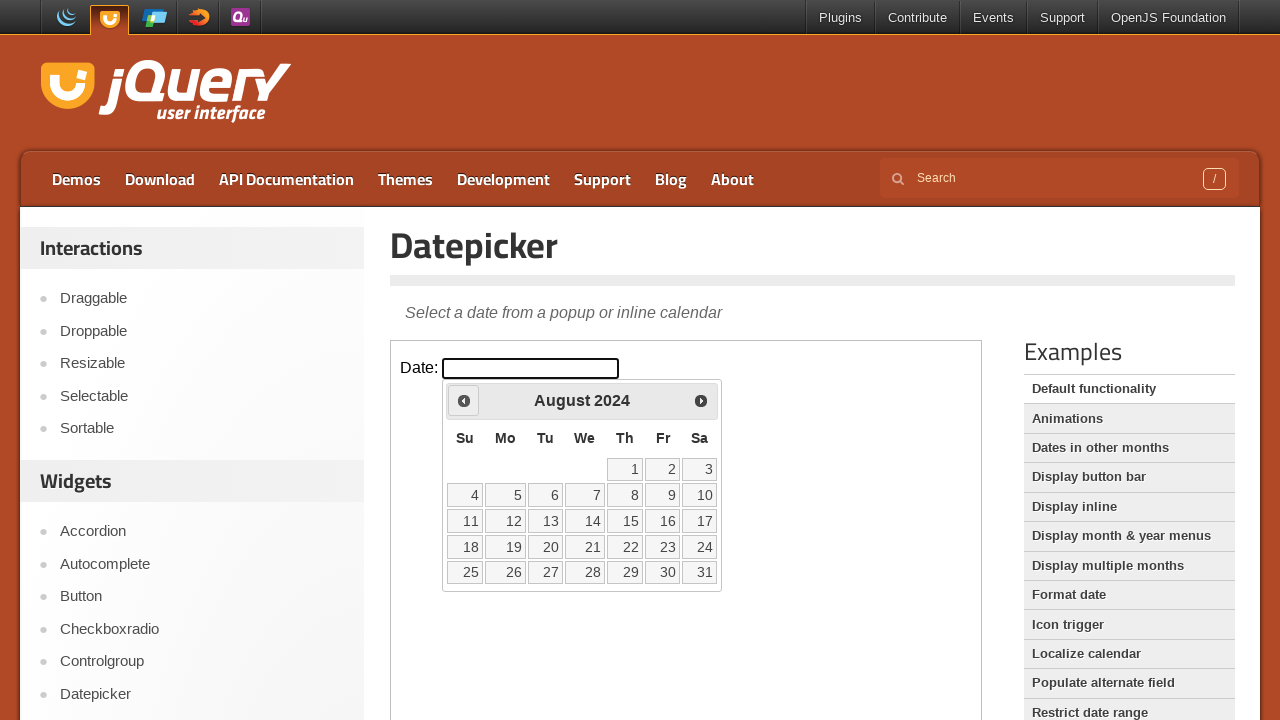

Retrieved current calendar date: August 2024
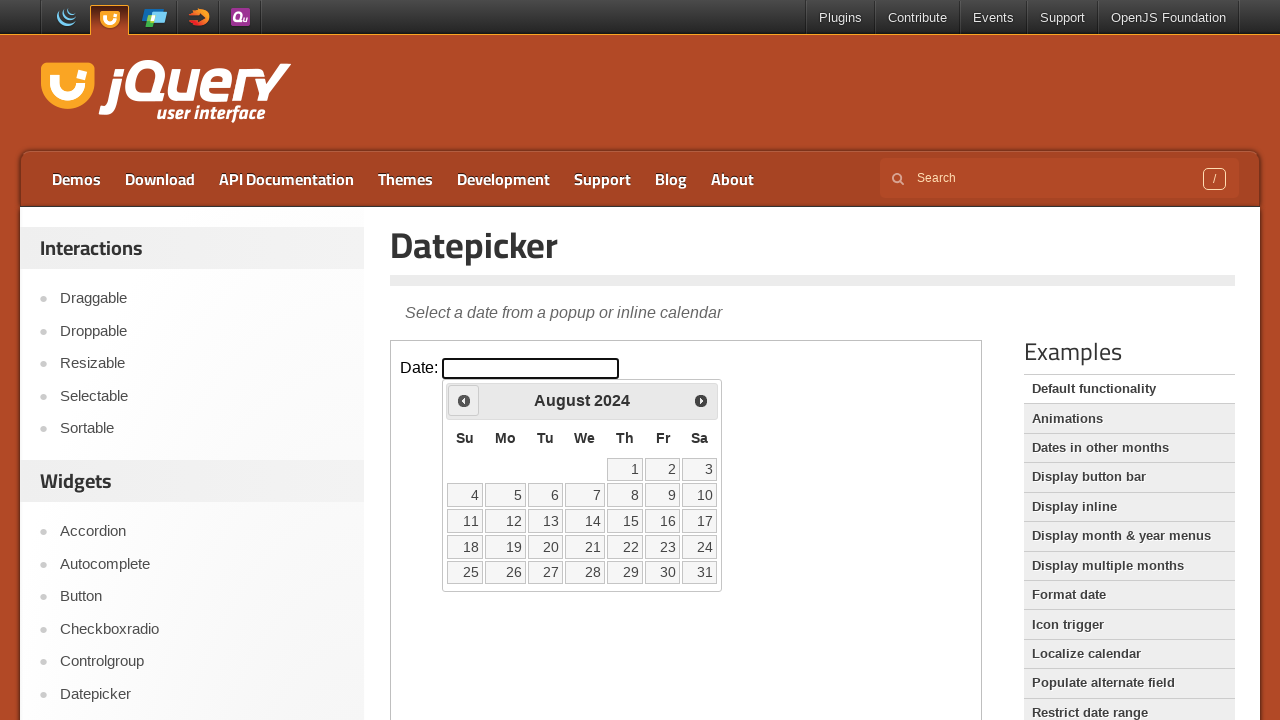

Clicked Previous button to navigate to earlier month at (464, 400) on xpath=//iframe[@class='demo-frame'] >> internal:control=enter-frame >> xpath=//a
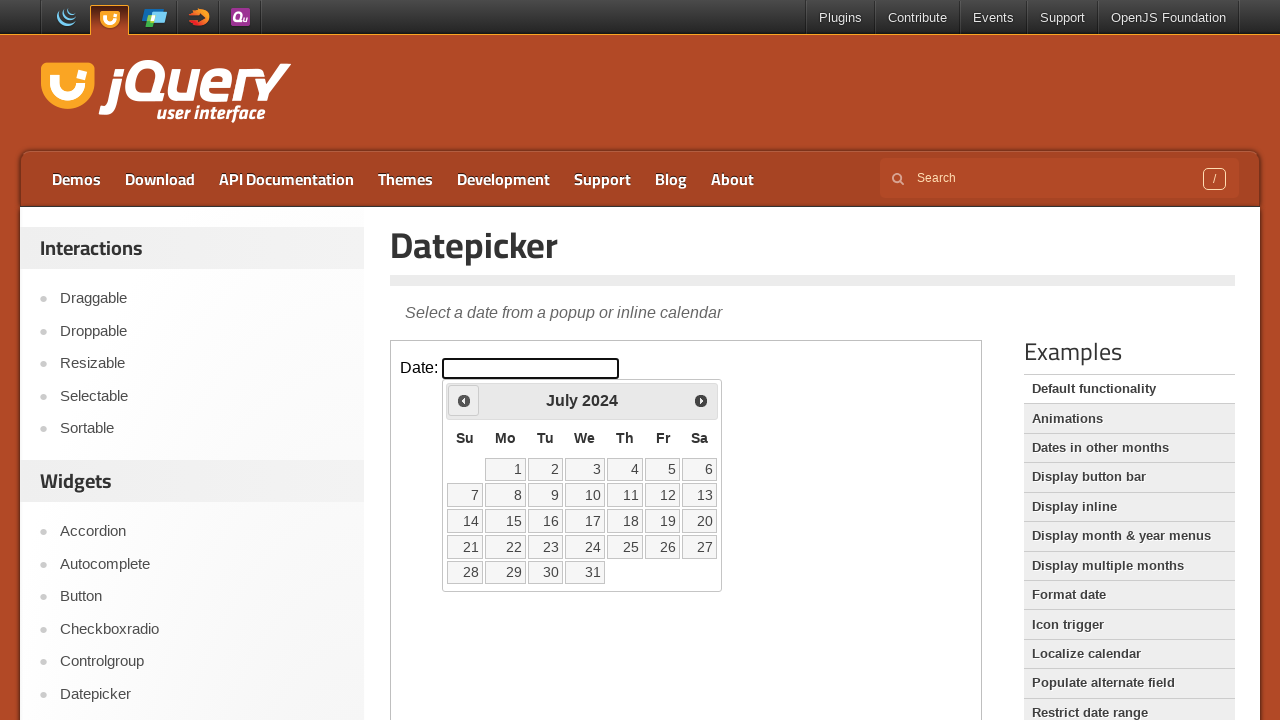

Retrieved current calendar date: July 2024
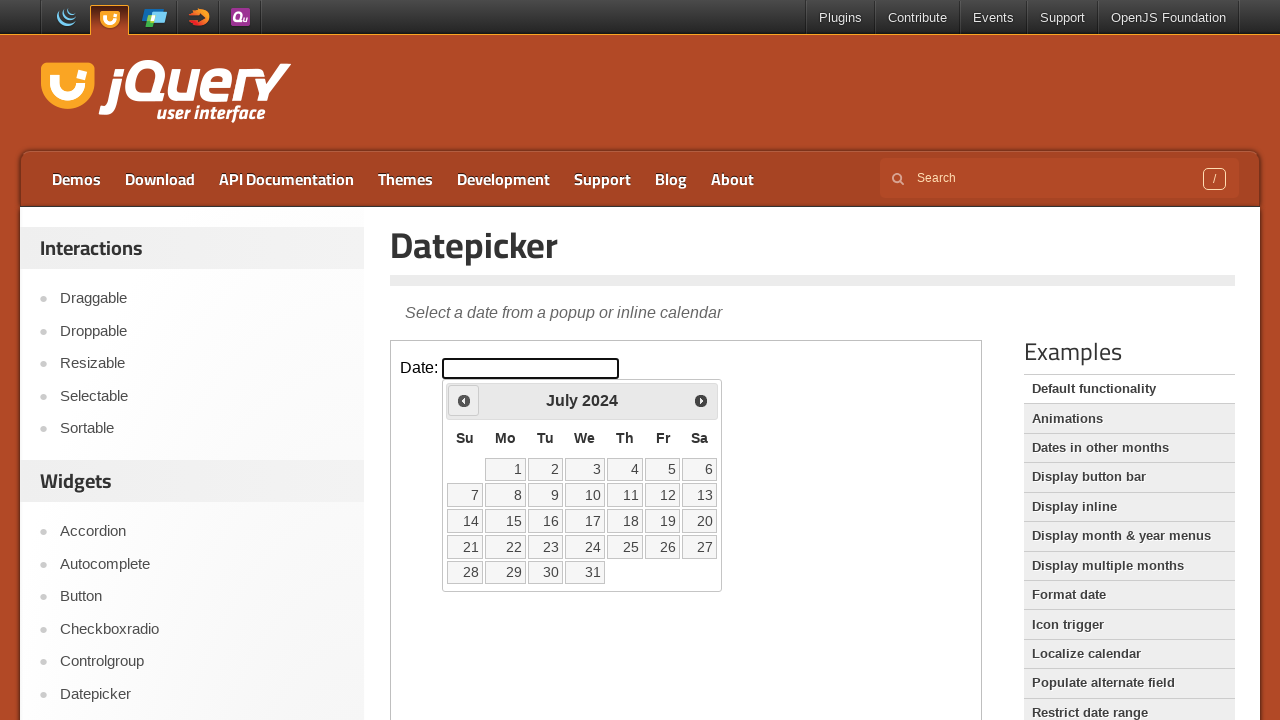

Clicked Previous button to navigate to earlier month at (464, 400) on xpath=//iframe[@class='demo-frame'] >> internal:control=enter-frame >> xpath=//a
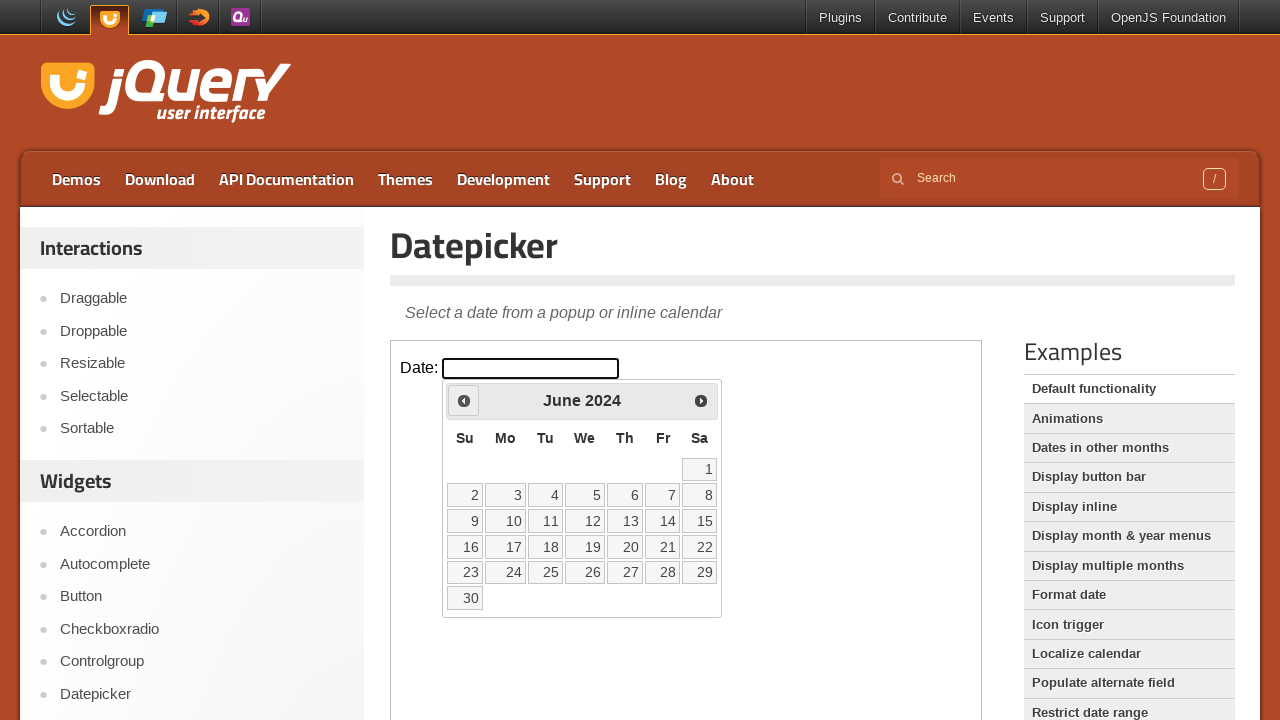

Retrieved current calendar date: June 2024
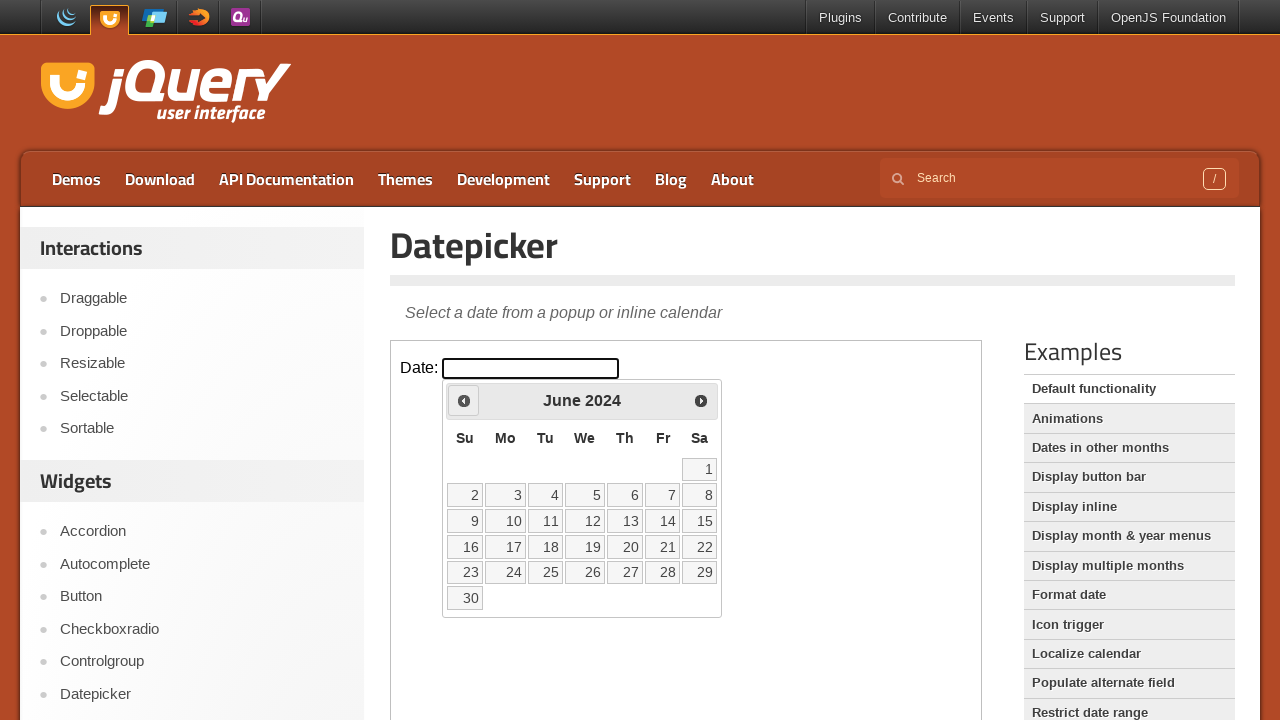

Clicked Previous button to navigate to earlier month at (464, 400) on xpath=//iframe[@class='demo-frame'] >> internal:control=enter-frame >> xpath=//a
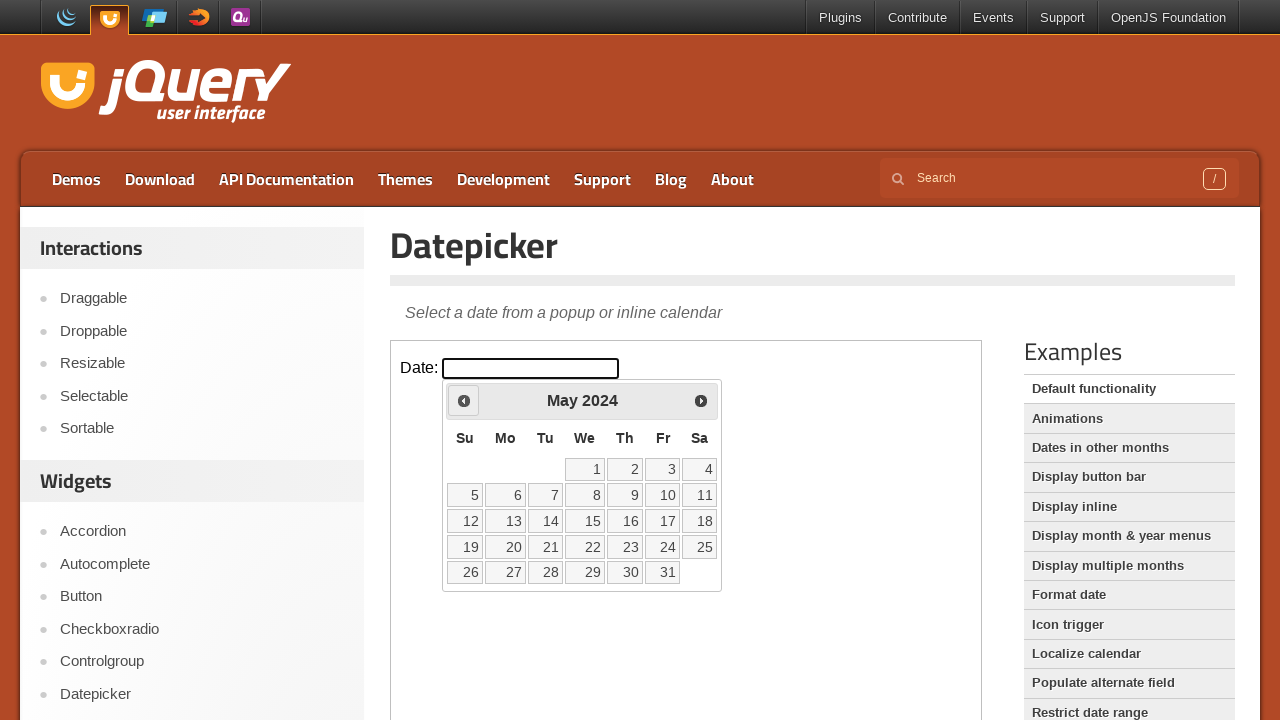

Retrieved current calendar date: May 2024
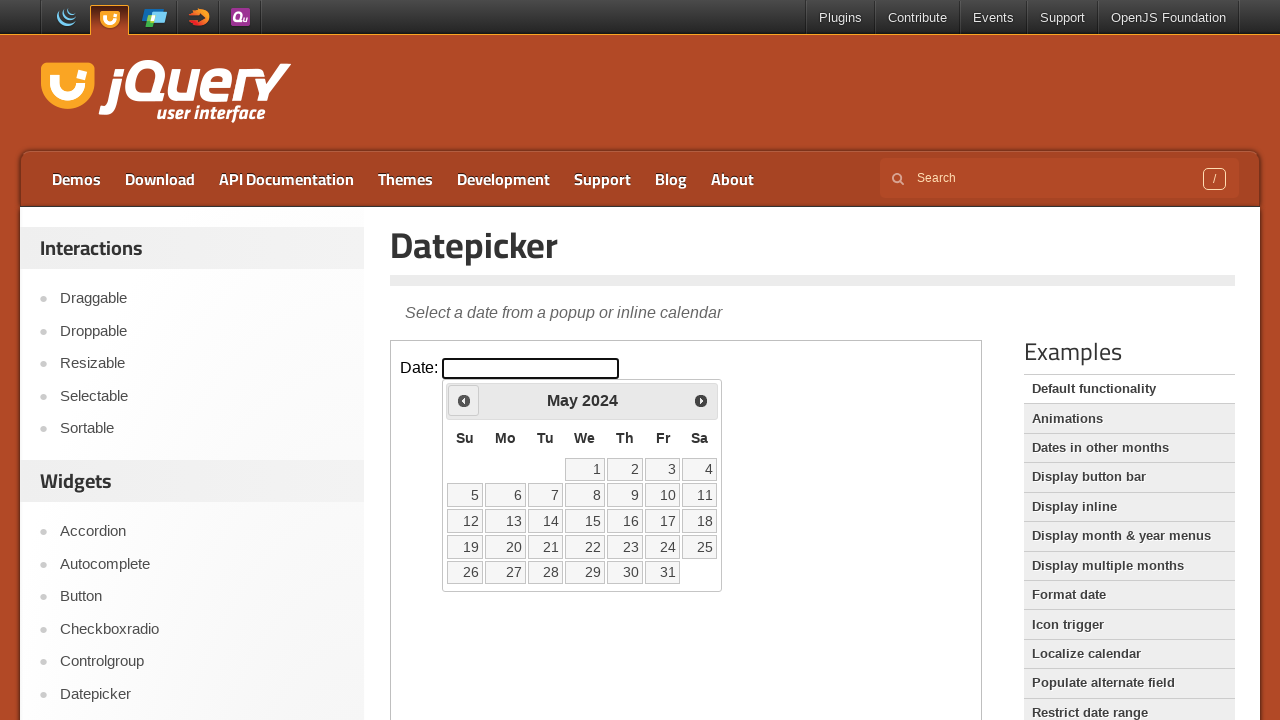

Retrieved all available date elements from the calendar
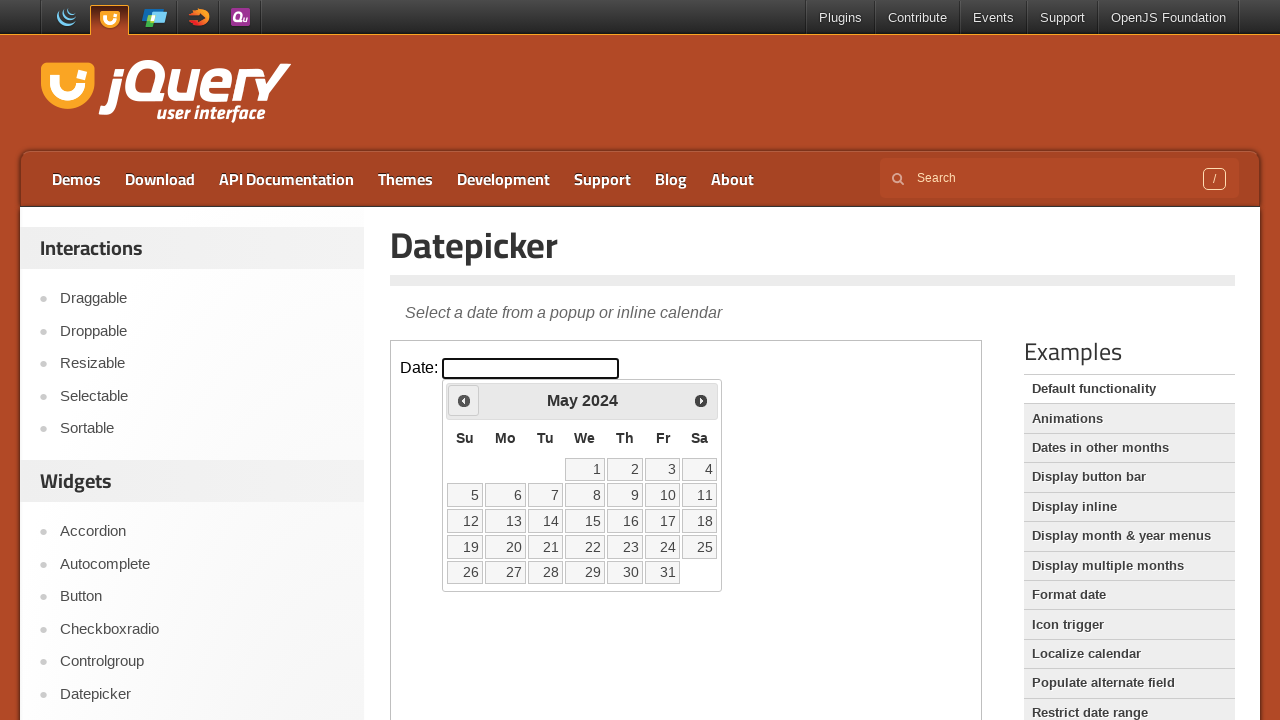

Clicked on date 25 in May 2024 at (700, 547) on xpath=//iframe[@class='demo-frame'] >> internal:control=enter-frame >> xpath=//t
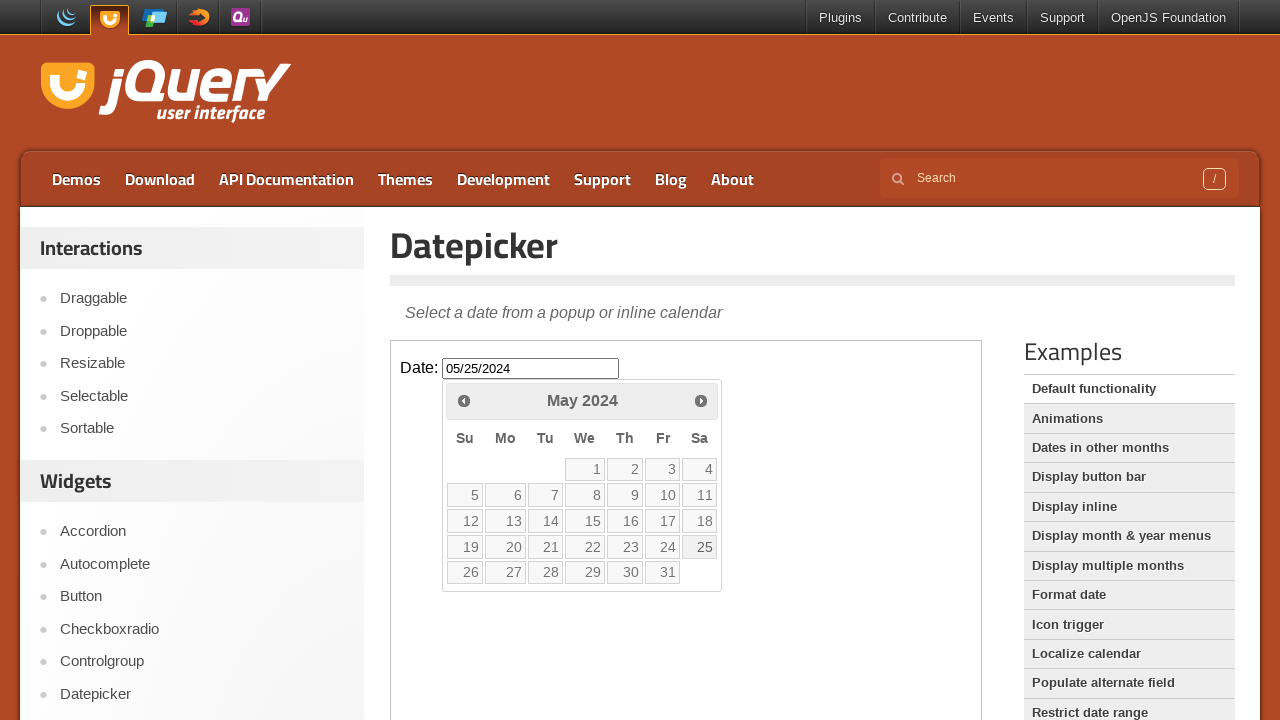

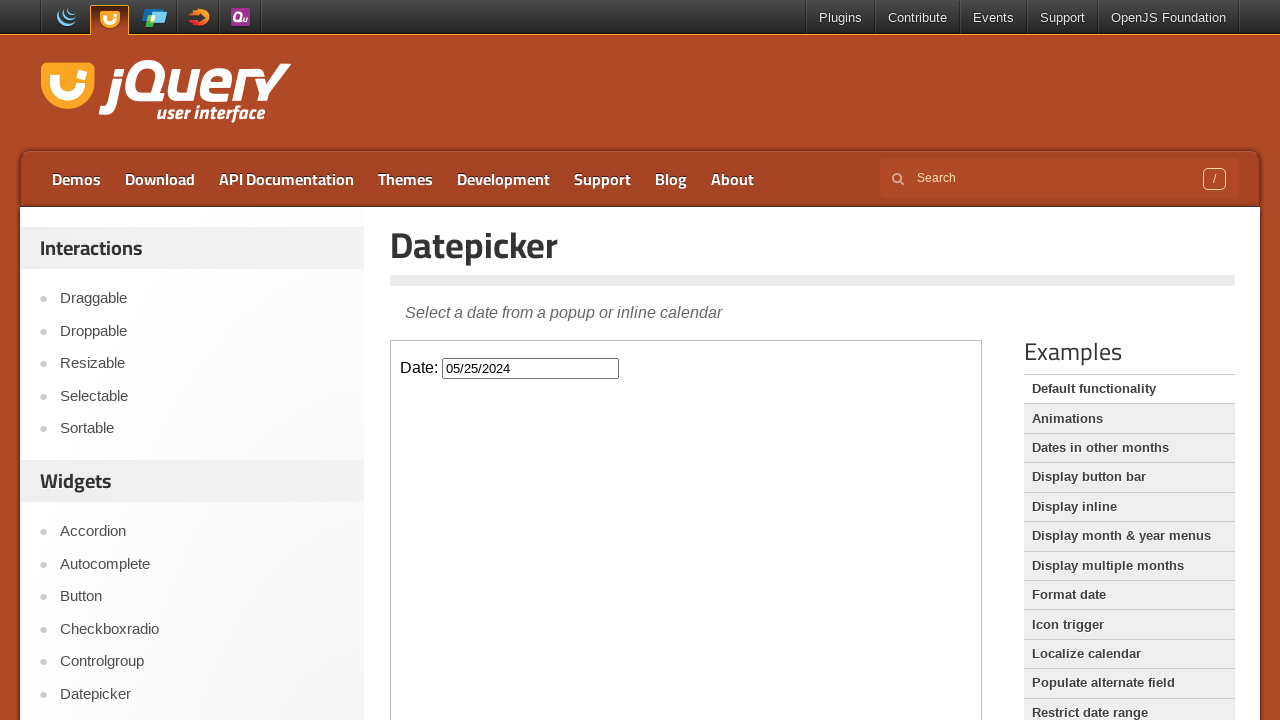